Validates that NISSL and H&E data links (for data sets 0-4) are clickable and open in new tabs correctly, then closes each new tab and returns to the main page.

Starting URL: https://brainportal.humanbrain.in/

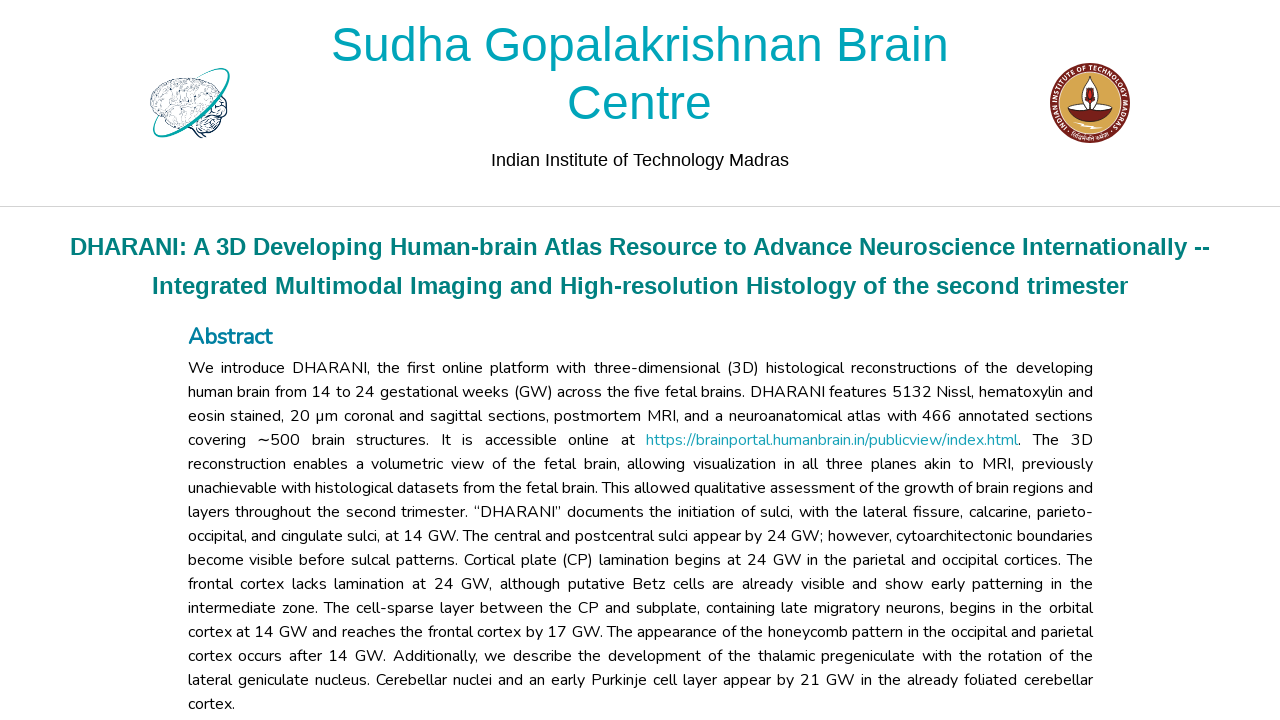

Waited for NISSL Data 0 Link to be visible and clickable
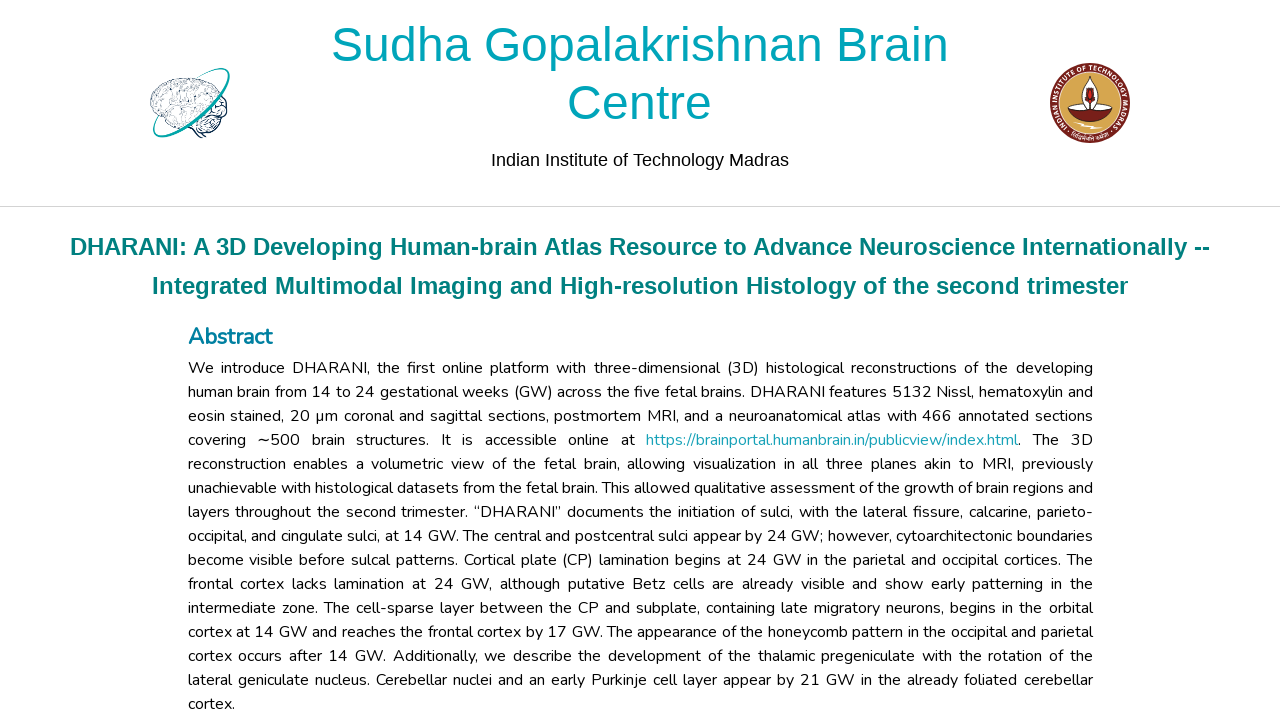

Clicked NISSL Data 0 Link and new tab opened
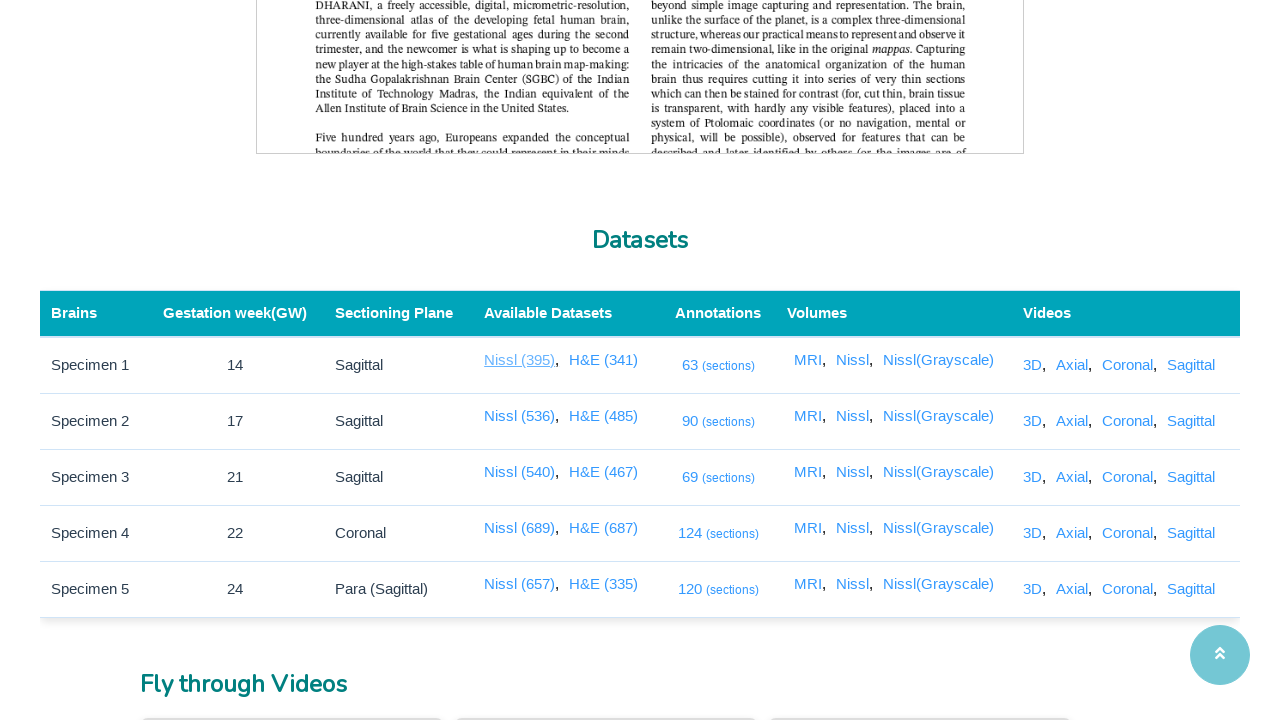

New tab for NISSL Data 0 Link loaded with domcontentloaded state
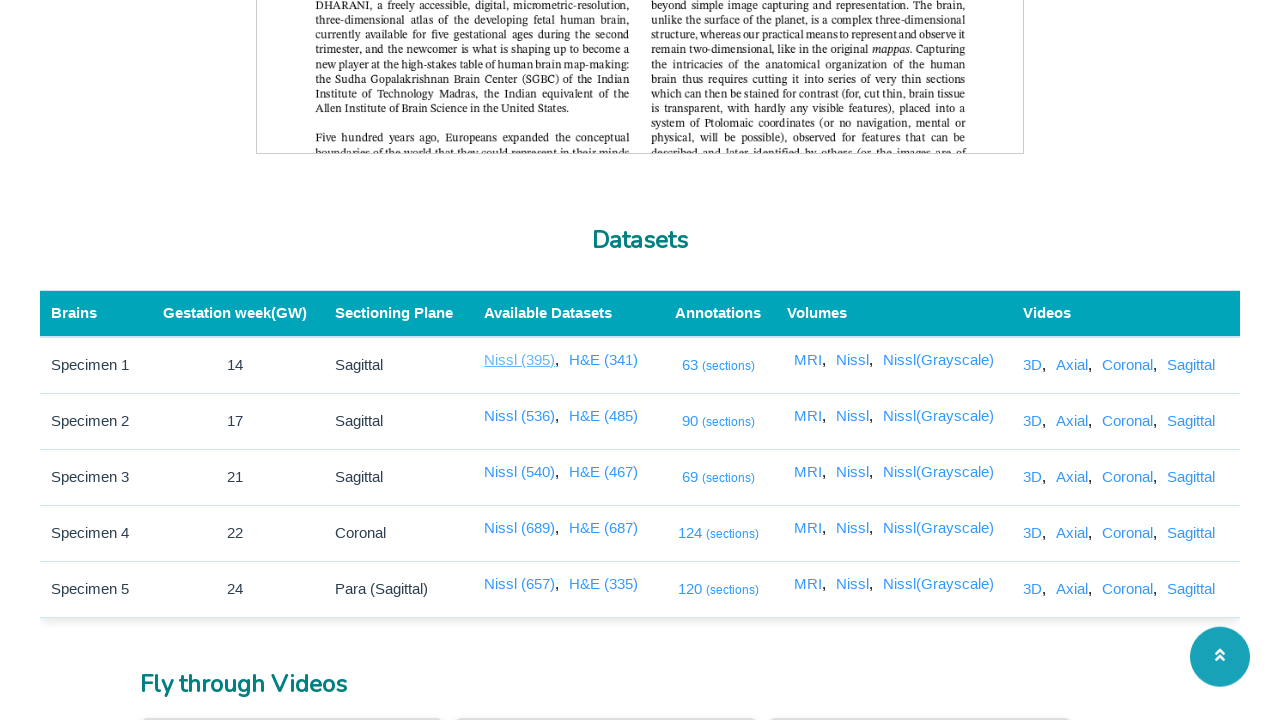

Closed new tab for NISSL Data 0 Link and returned to main page
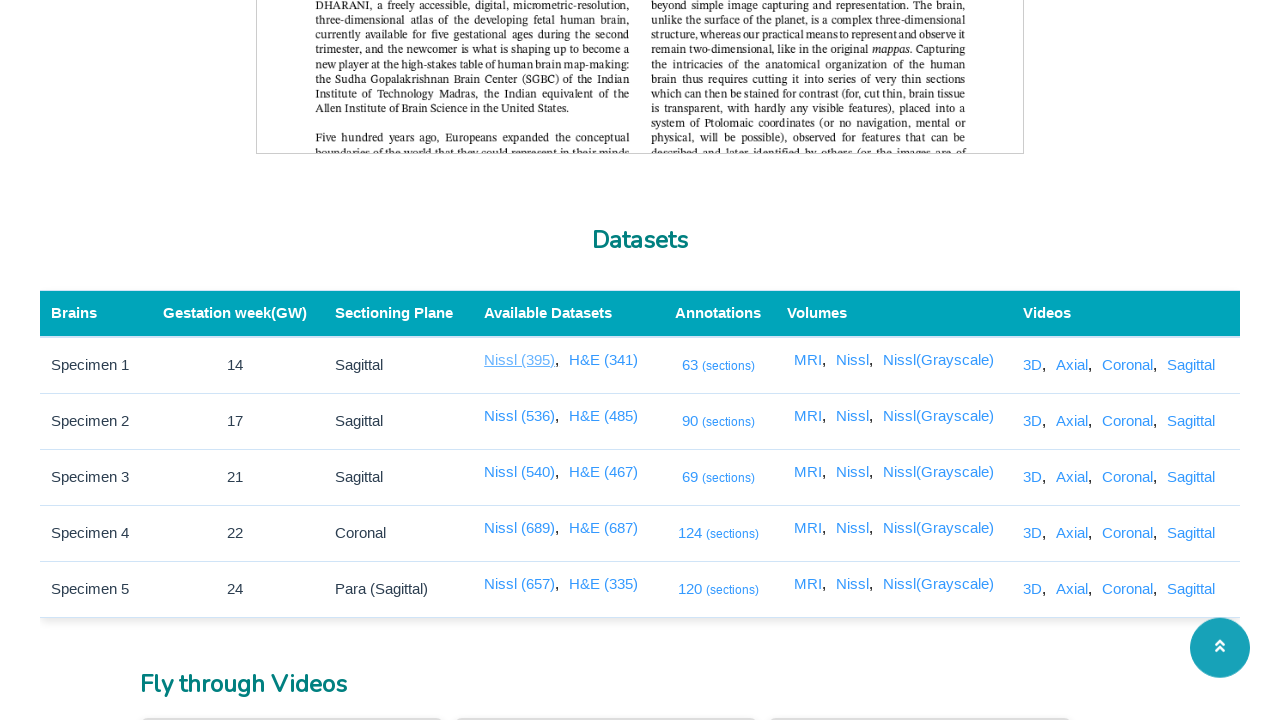

Waited for NISSL Data 1 Link to be visible and clickable
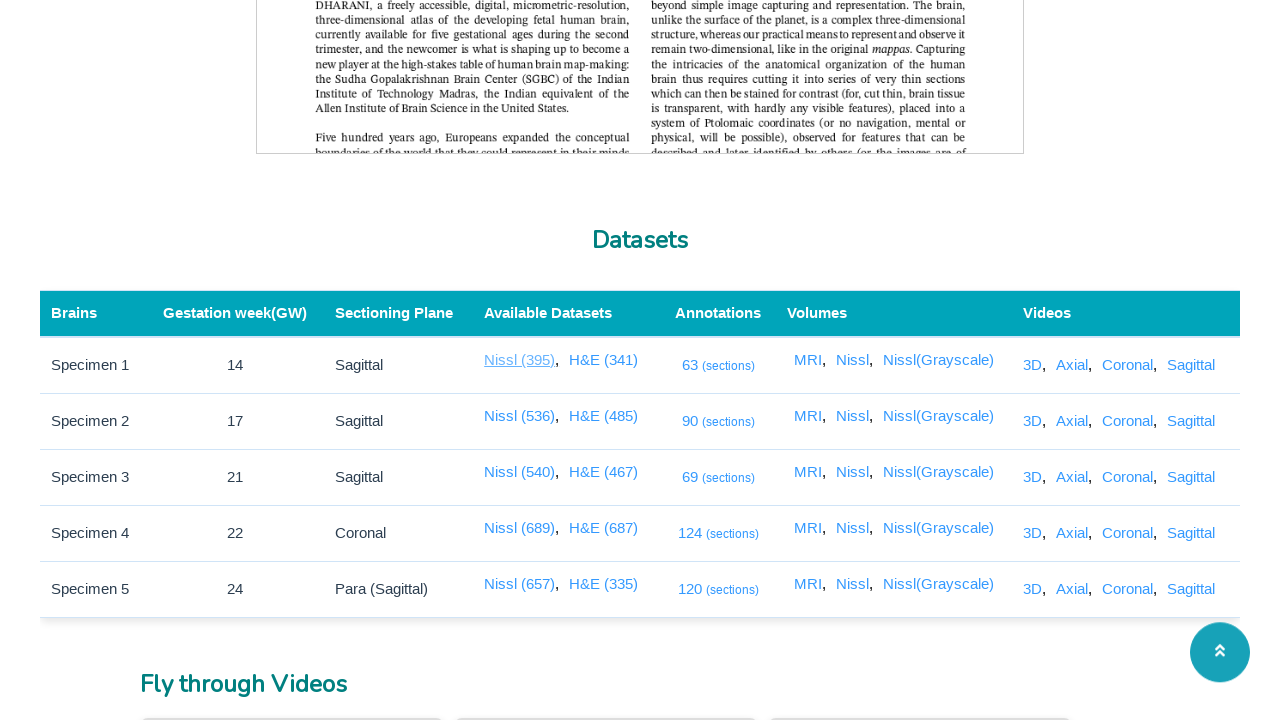

Clicked NISSL Data 1 Link and new tab opened
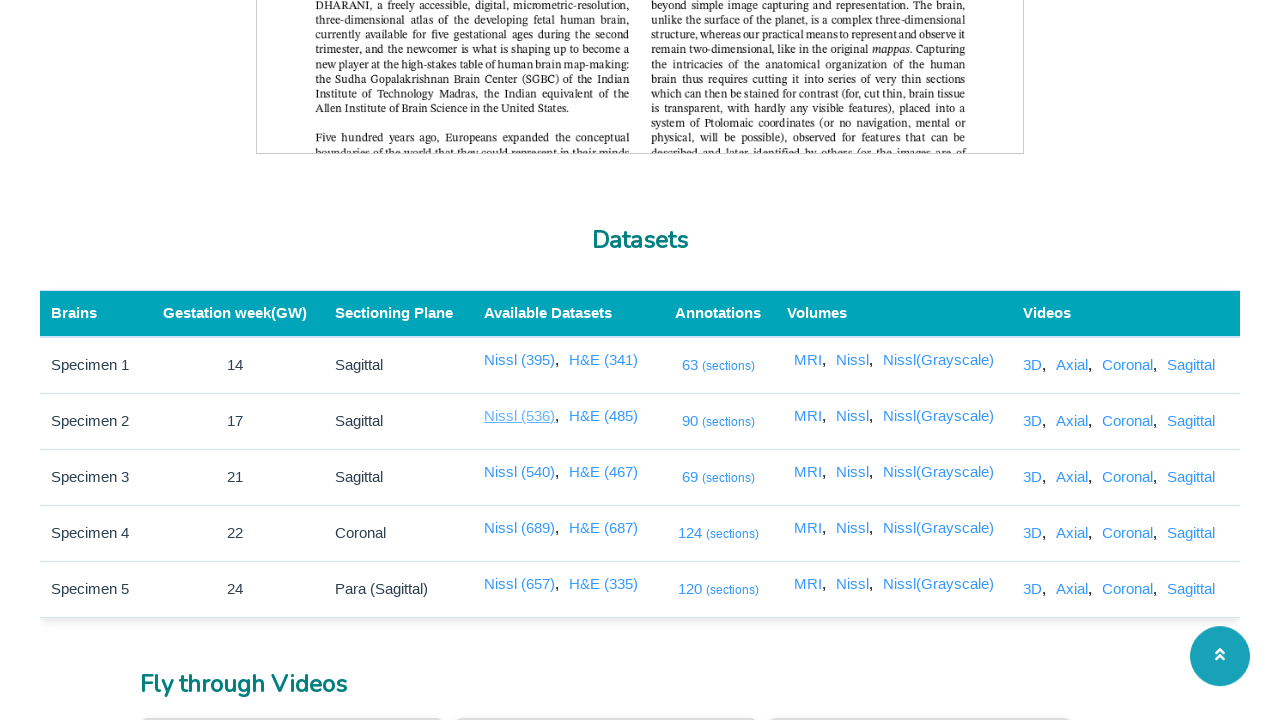

New tab for NISSL Data 1 Link loaded with domcontentloaded state
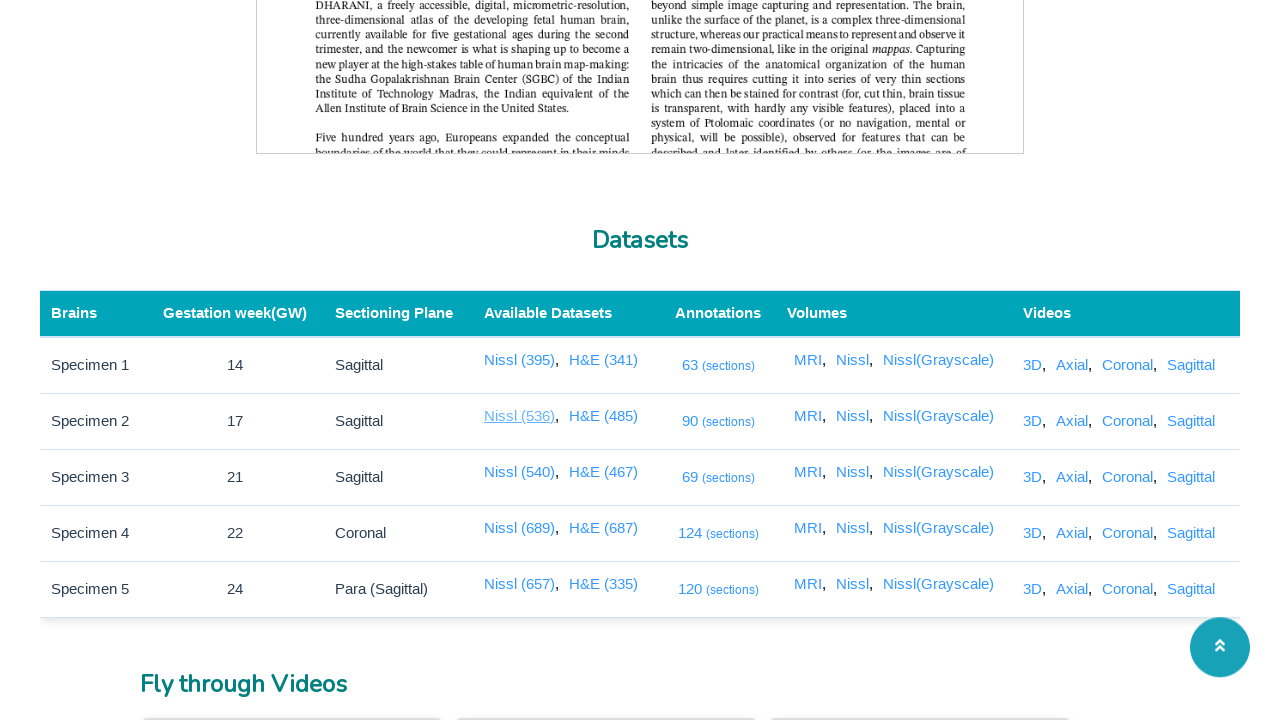

Closed new tab for NISSL Data 1 Link and returned to main page
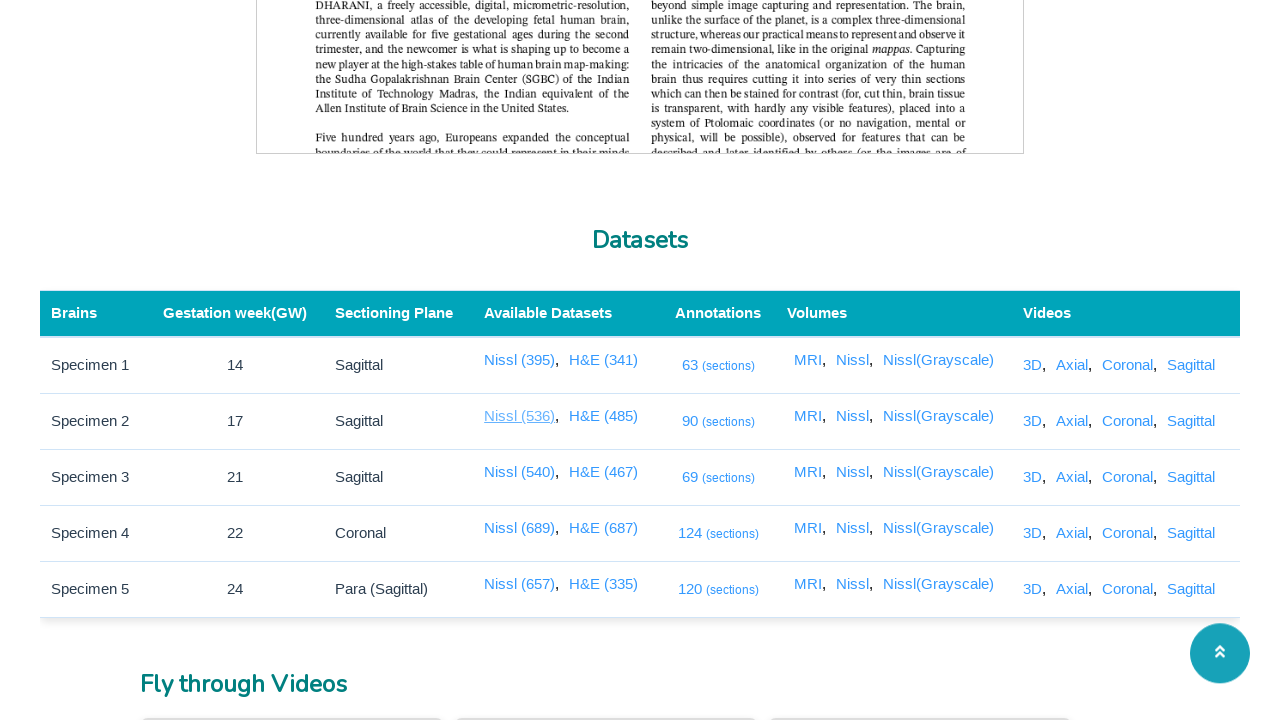

Waited for NISSL Data 2 Link to be visible and clickable
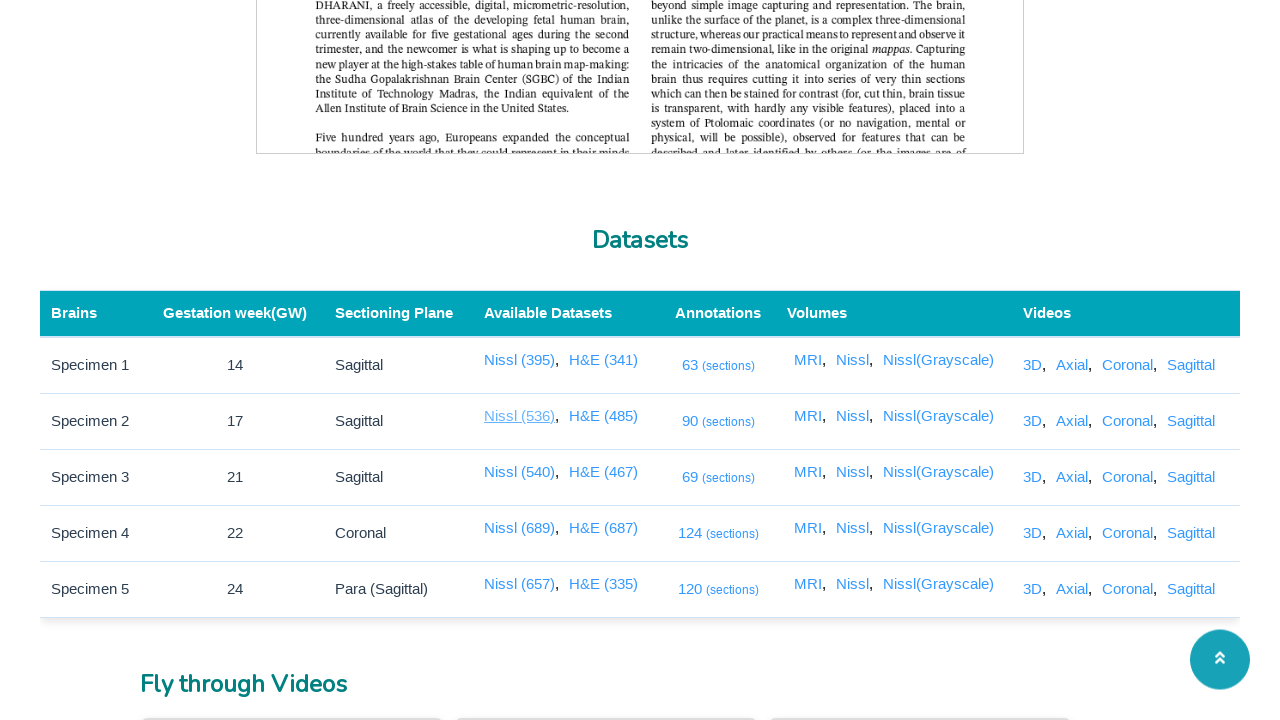

Clicked NISSL Data 2 Link and new tab opened
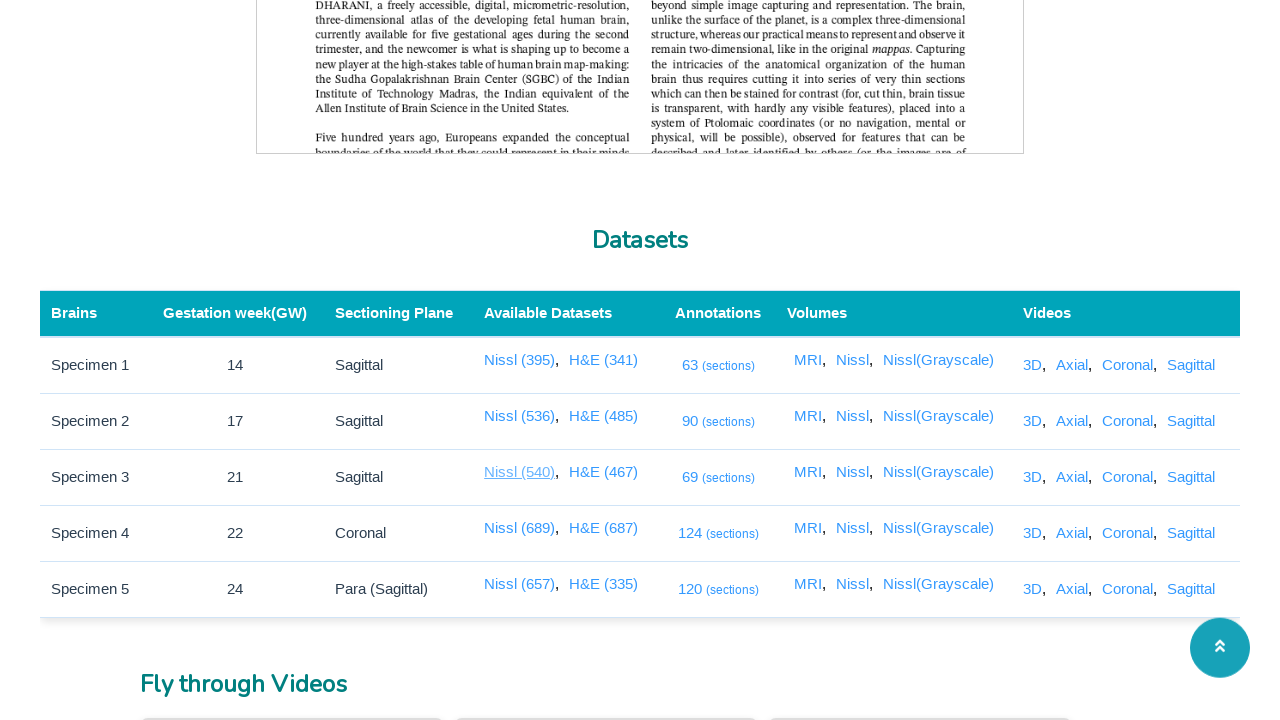

New tab for NISSL Data 2 Link loaded with domcontentloaded state
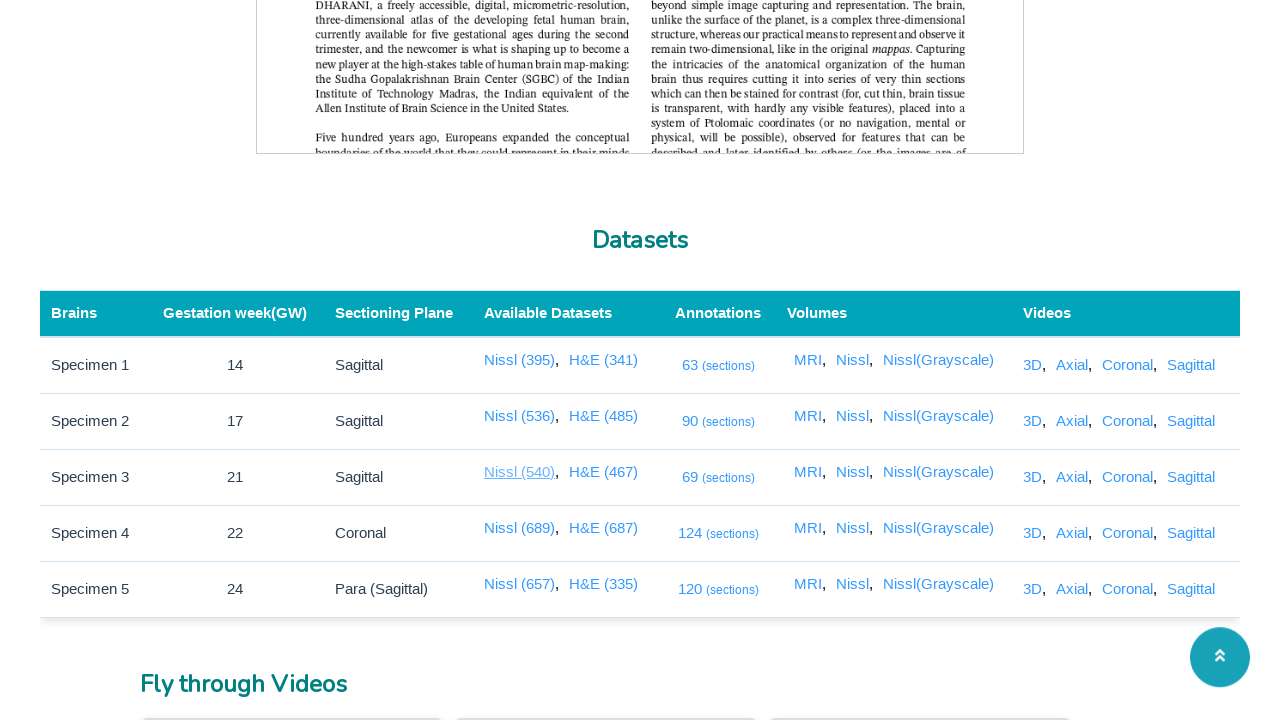

Closed new tab for NISSL Data 2 Link and returned to main page
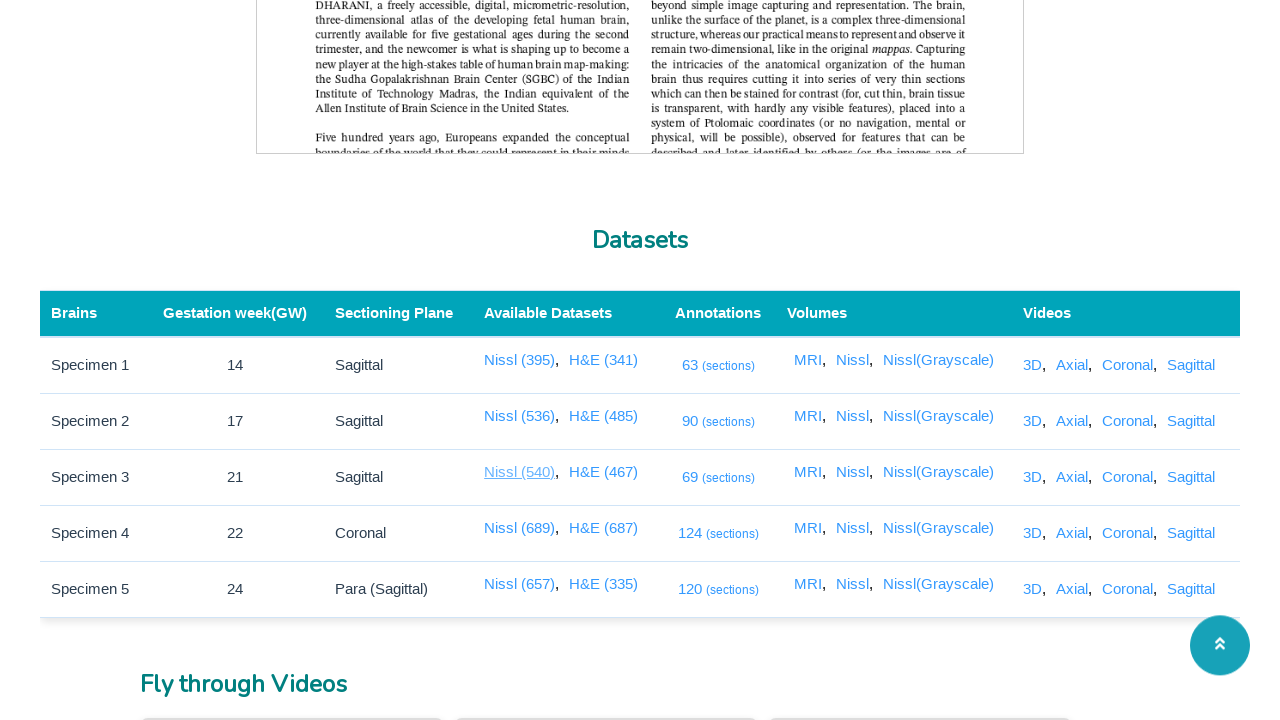

Waited for NISSL Data 3 Link to be visible and clickable
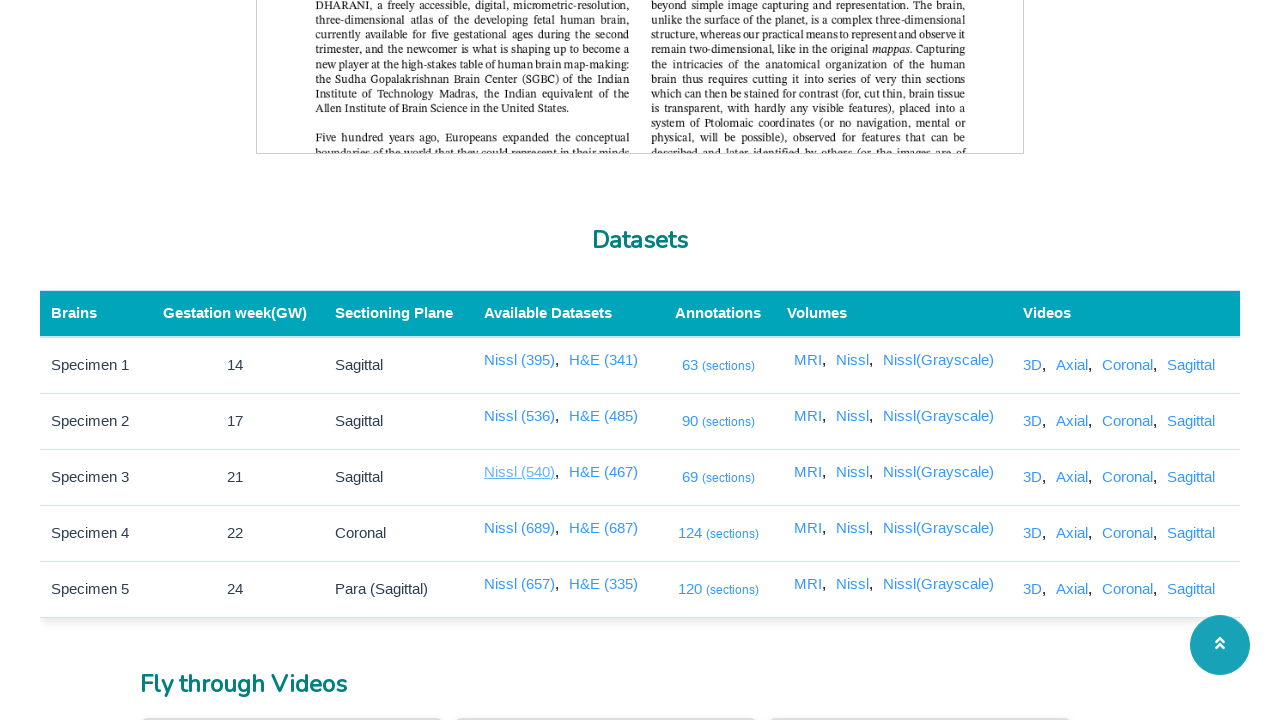

Clicked NISSL Data 3 Link and new tab opened
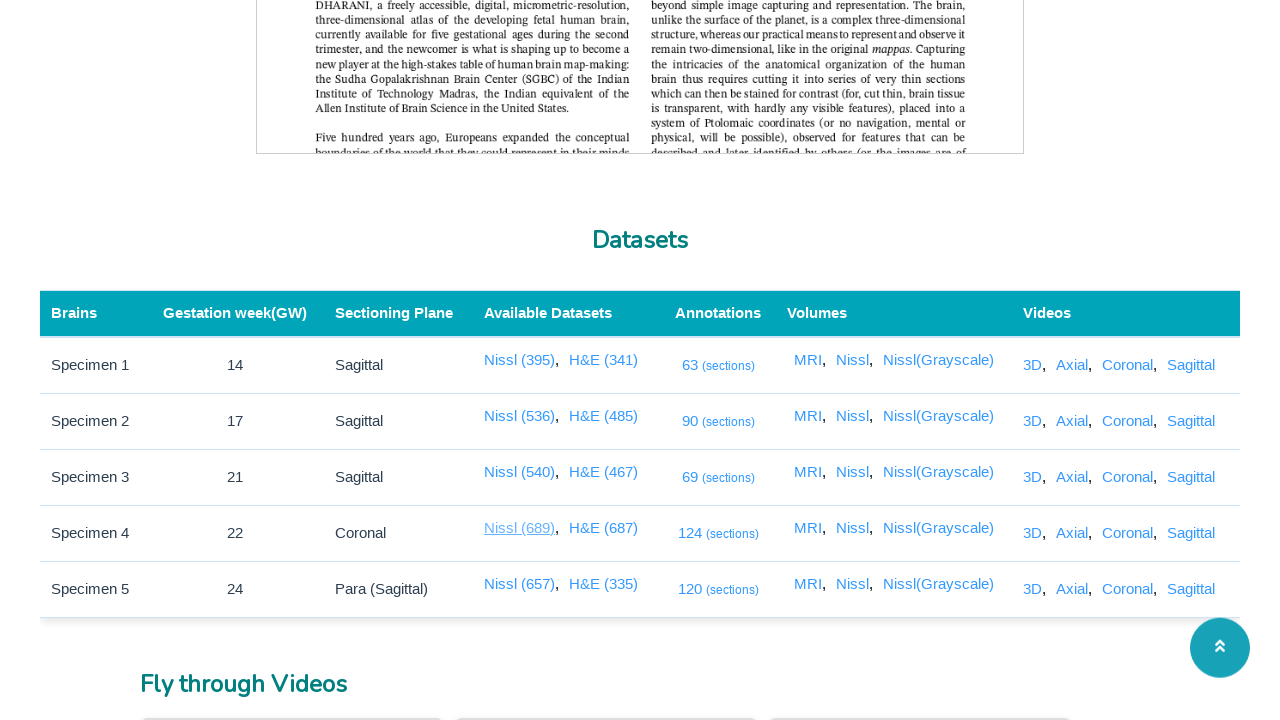

New tab for NISSL Data 3 Link loaded with domcontentloaded state
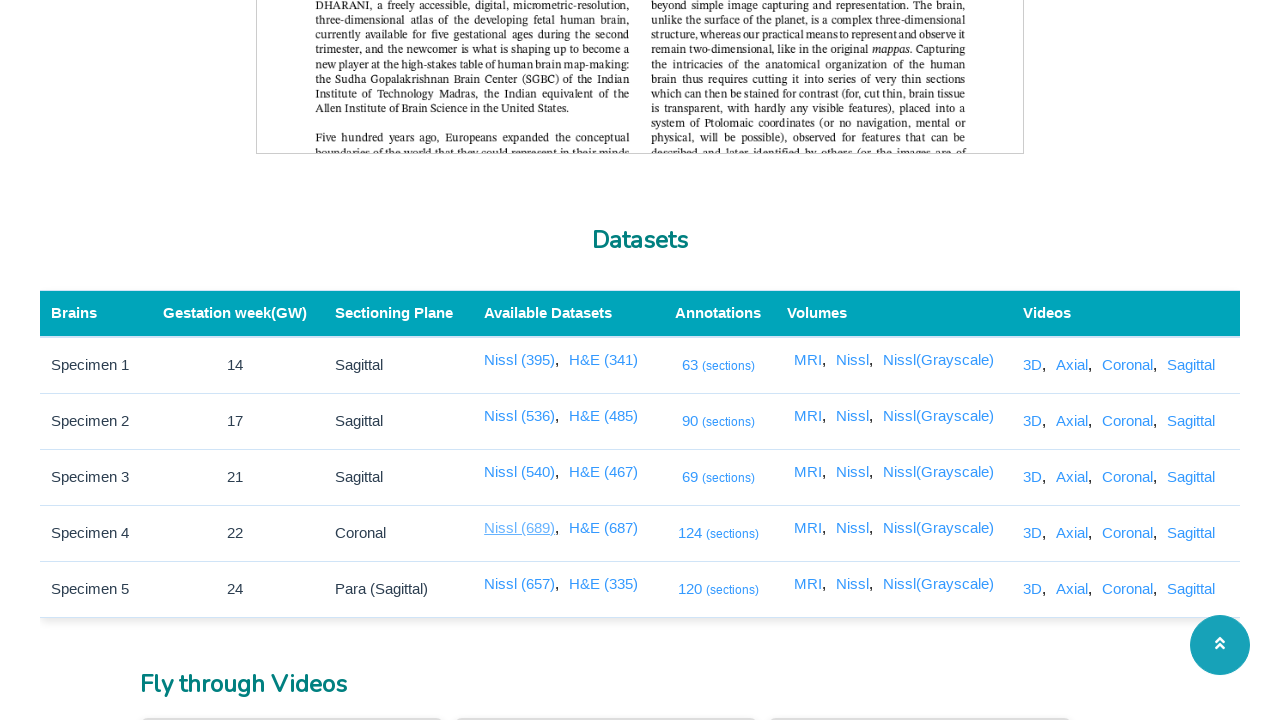

Closed new tab for NISSL Data 3 Link and returned to main page
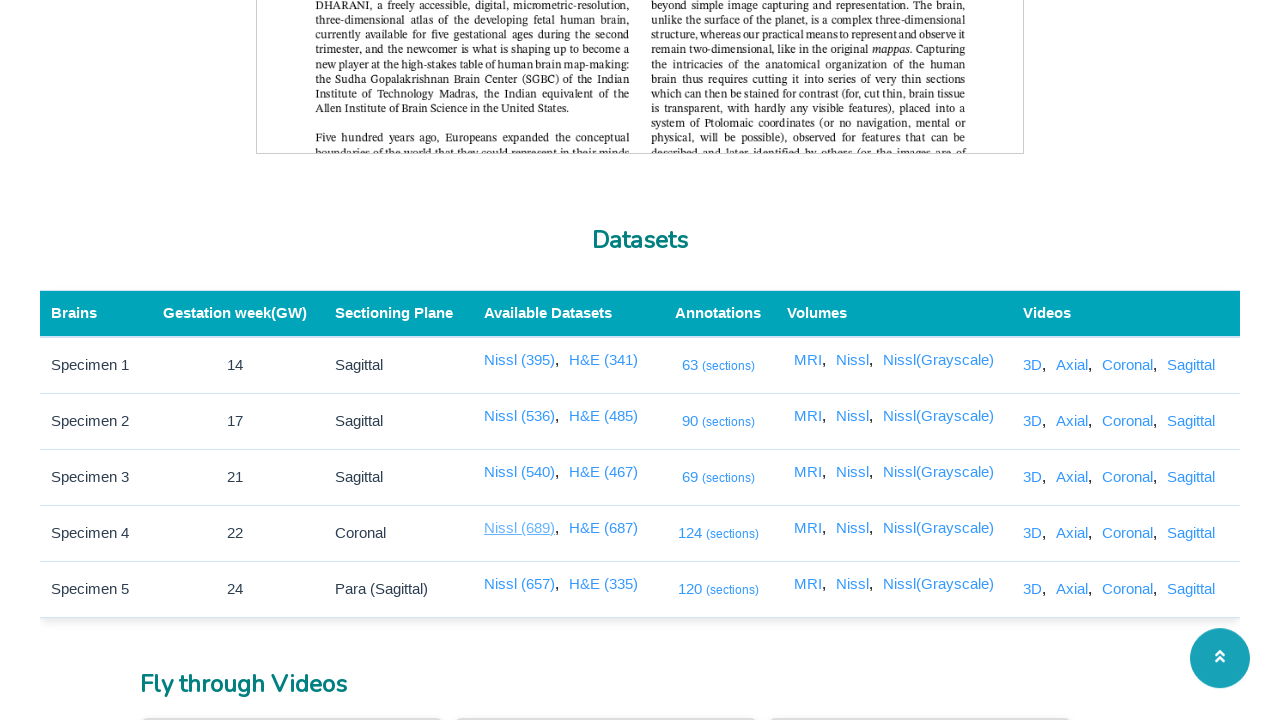

Waited for NISSL Data 4 Link to be visible and clickable
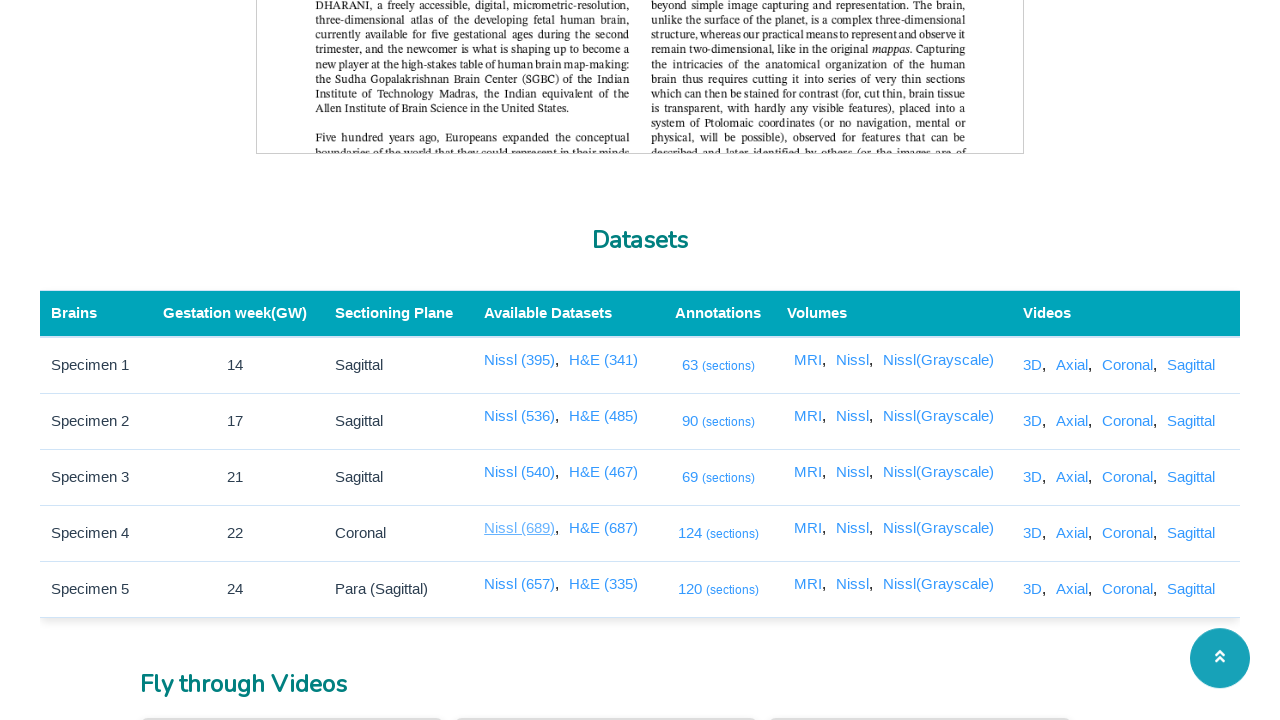

Clicked NISSL Data 4 Link and new tab opened
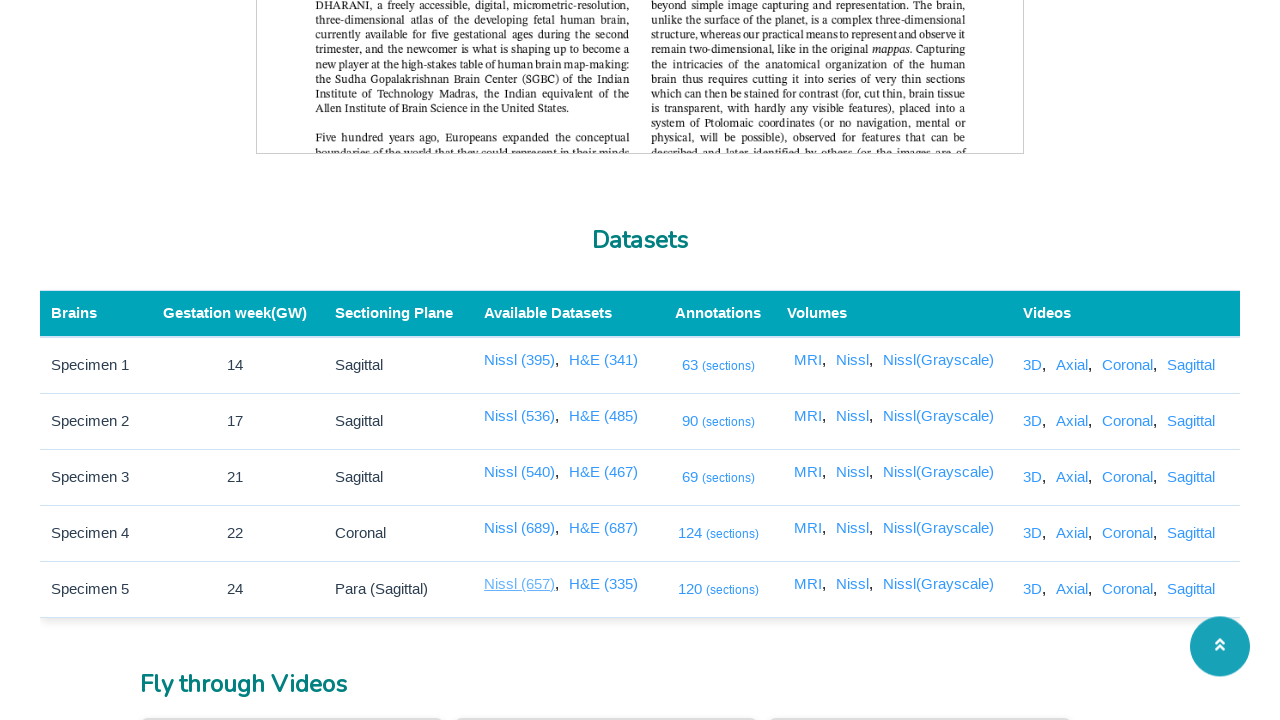

New tab for NISSL Data 4 Link loaded with domcontentloaded state
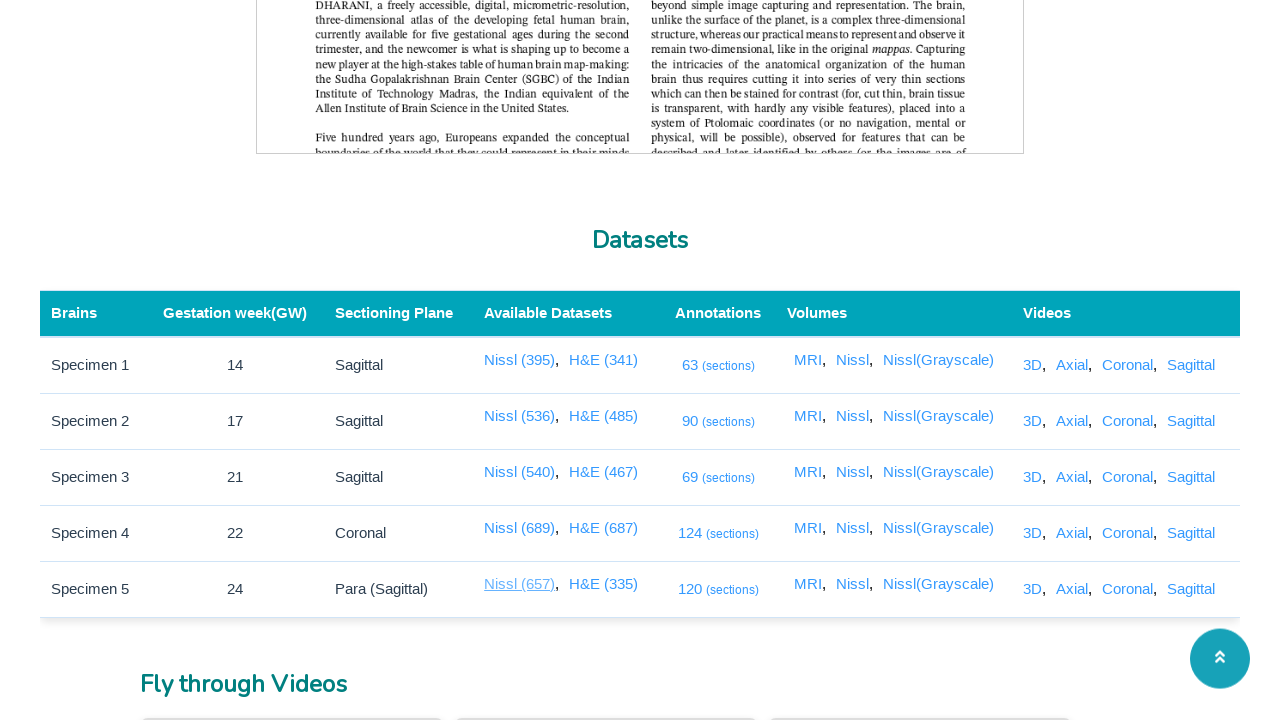

Closed new tab for NISSL Data 4 Link and returned to main page
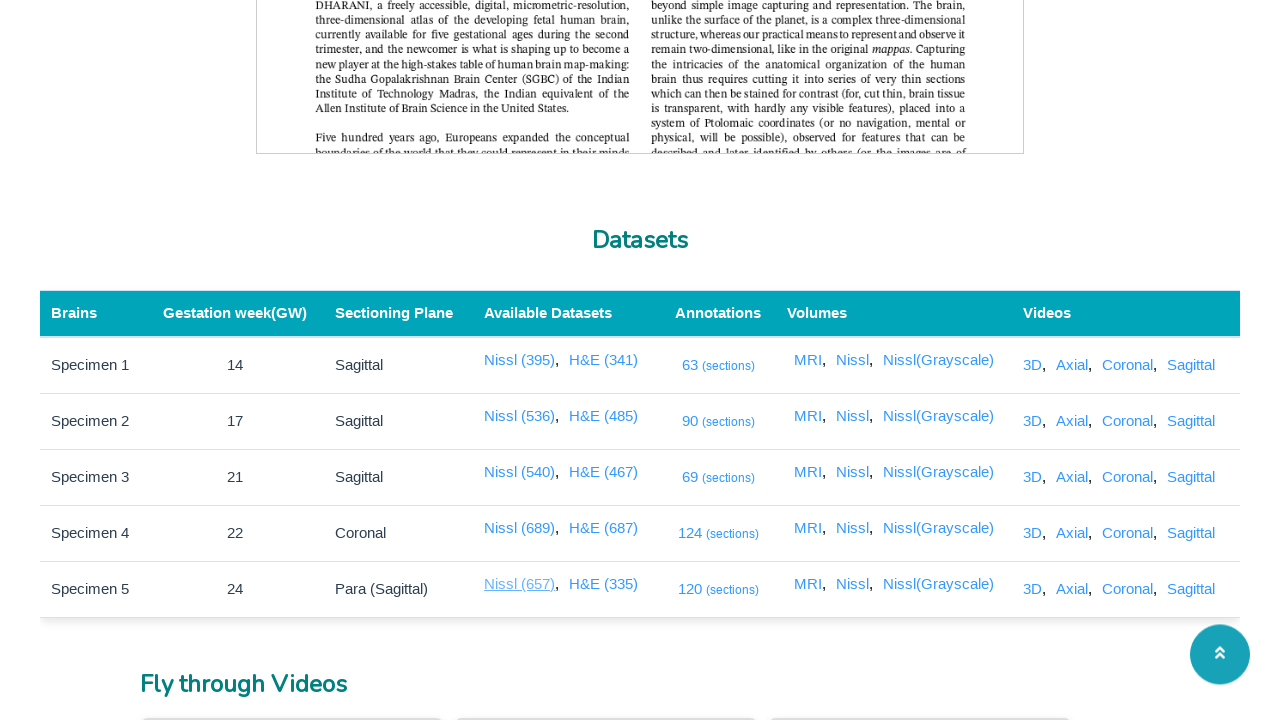

Waited for HE Data 0 Link to be visible and clickable
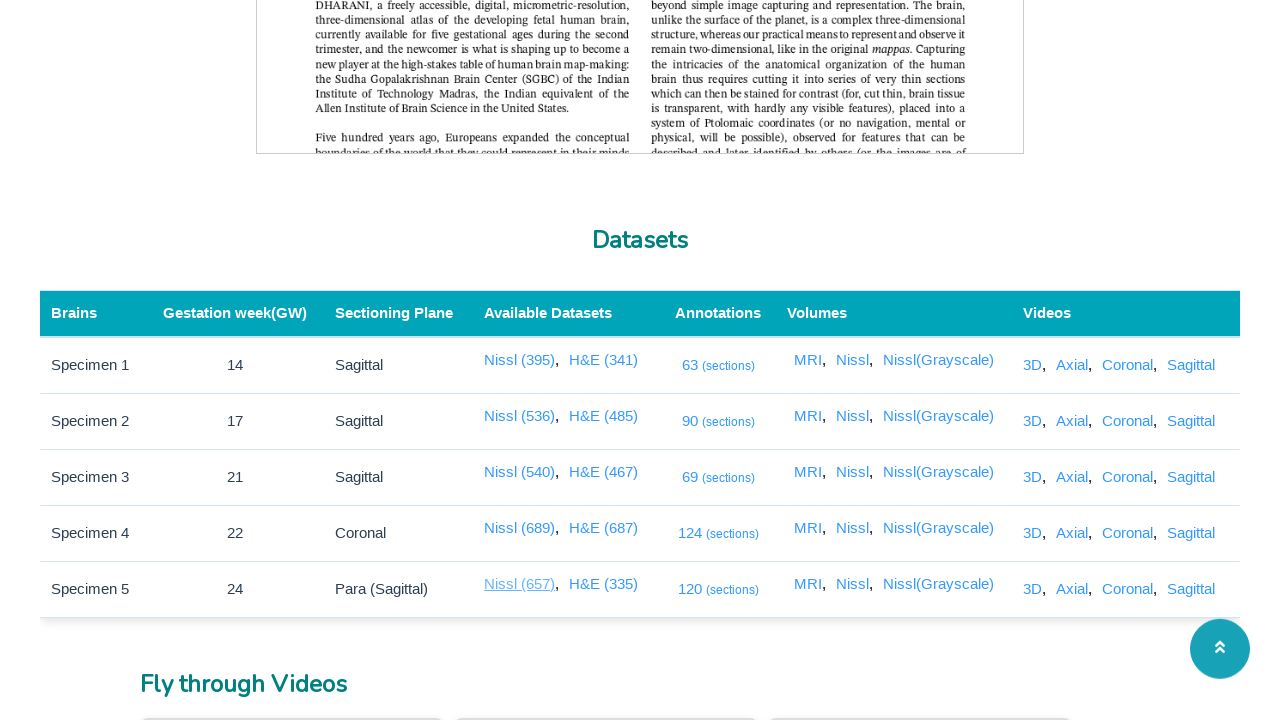

Clicked HE Data 0 Link and new tab opened
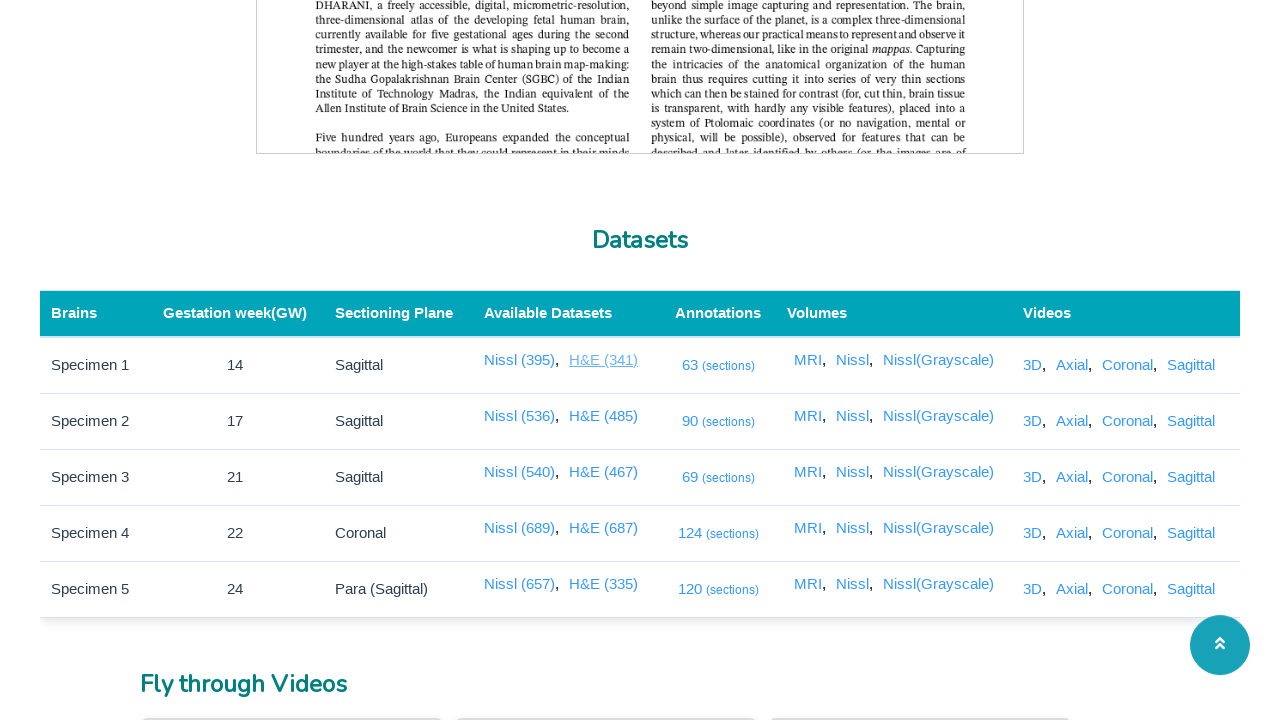

New tab for HE Data 0 Link loaded with domcontentloaded state
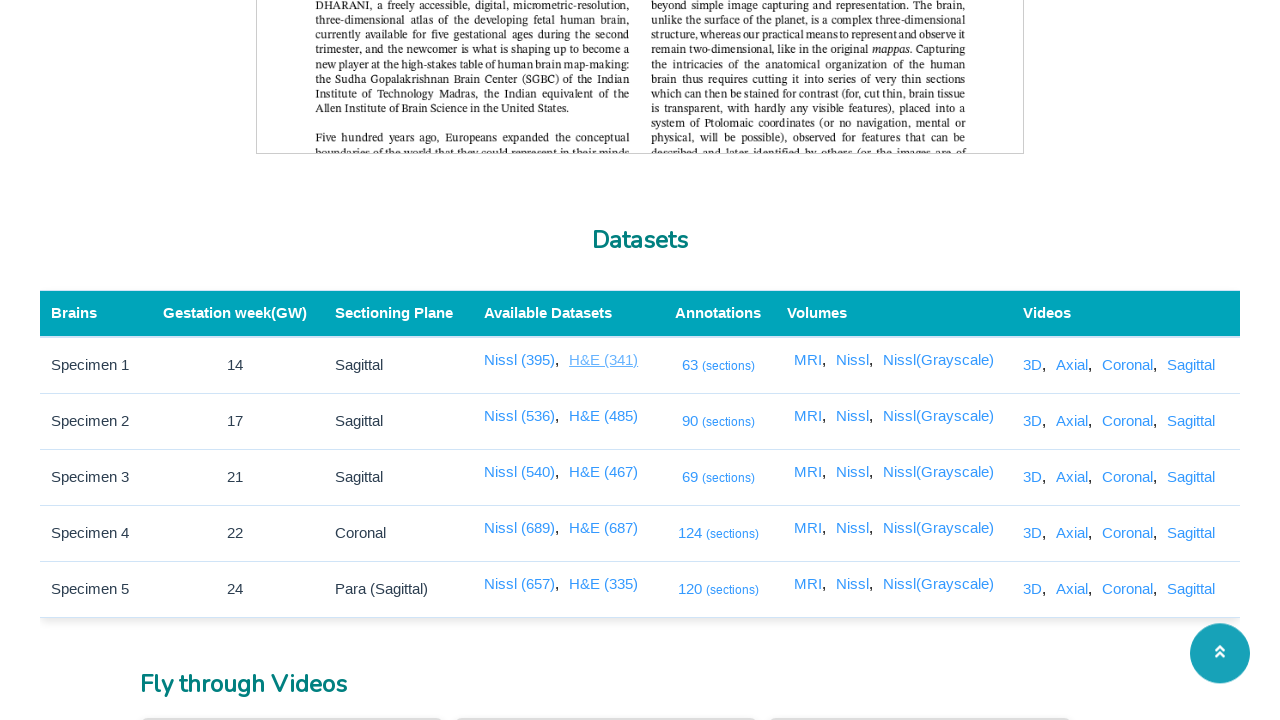

Closed new tab for HE Data 0 Link and returned to main page
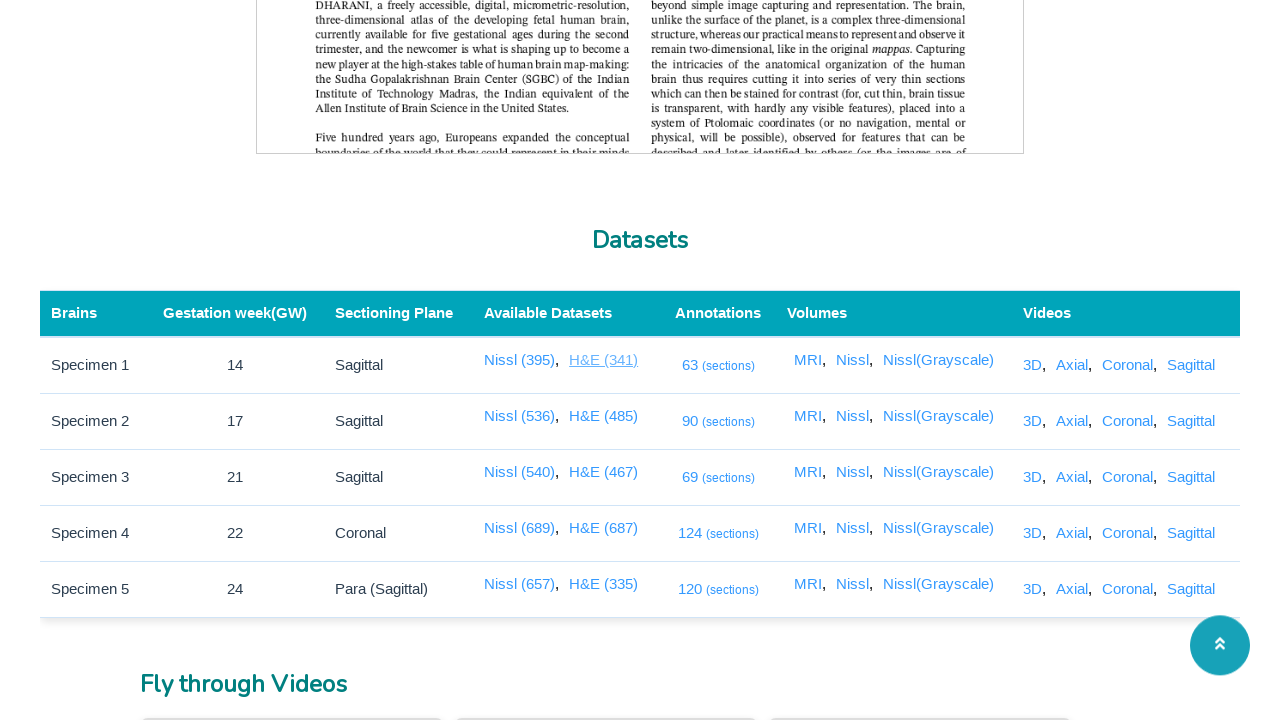

Waited for HE Data 1 Link to be visible and clickable
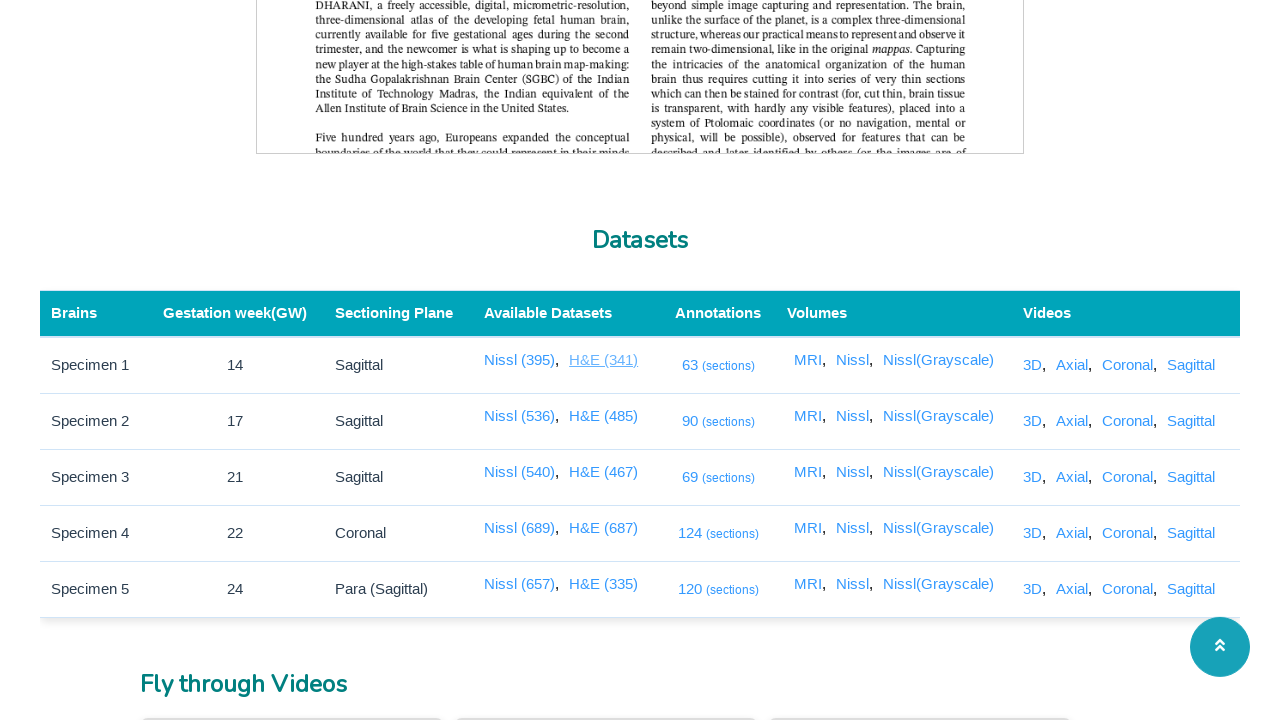

Clicked HE Data 1 Link and new tab opened
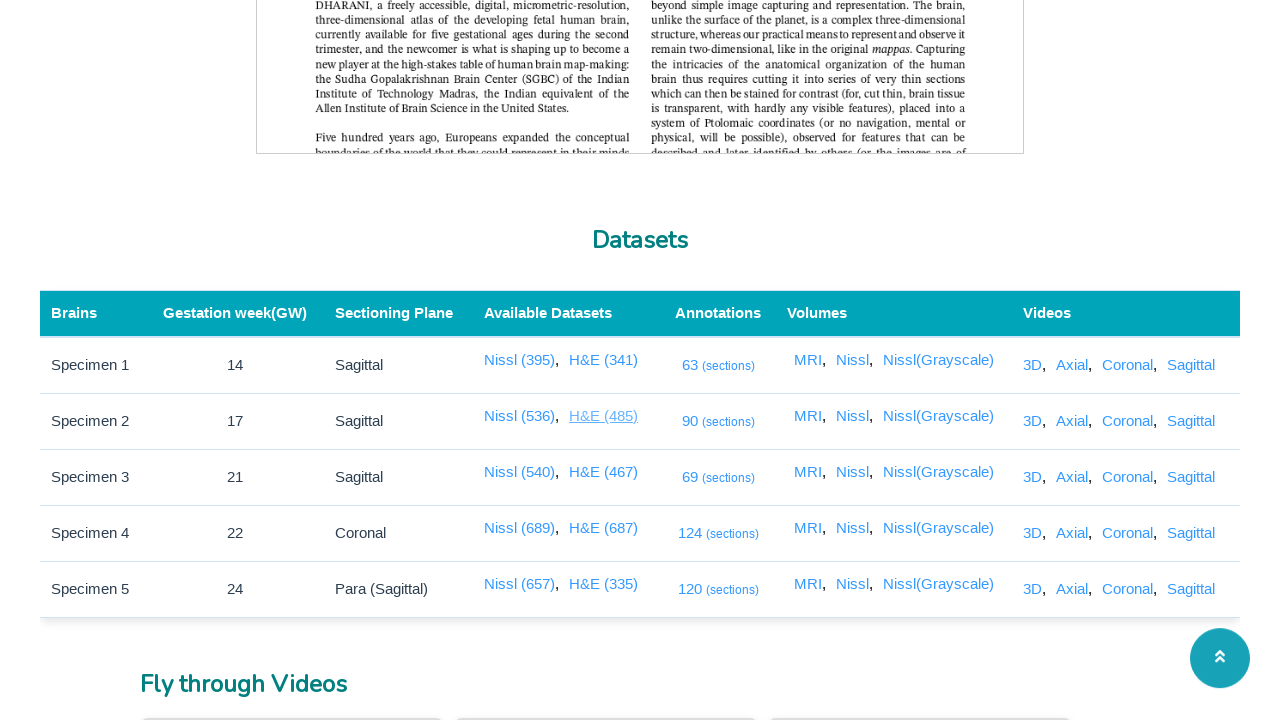

New tab for HE Data 1 Link loaded with domcontentloaded state
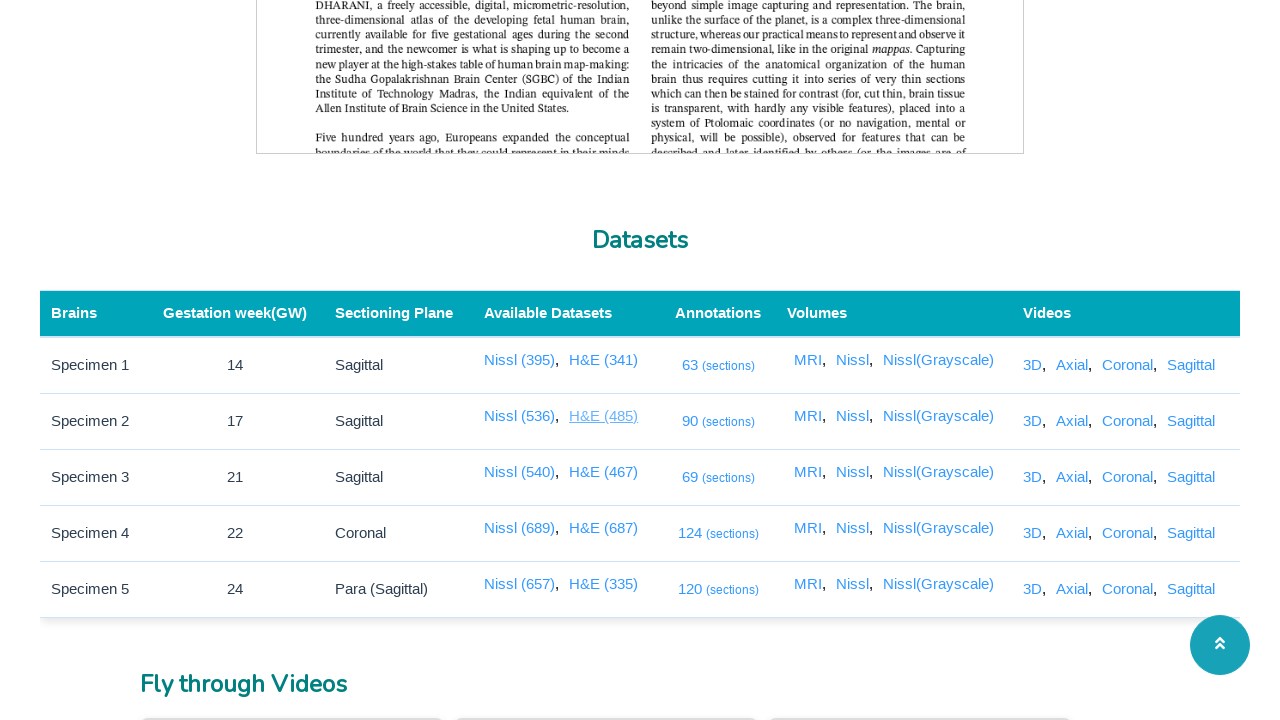

Closed new tab for HE Data 1 Link and returned to main page
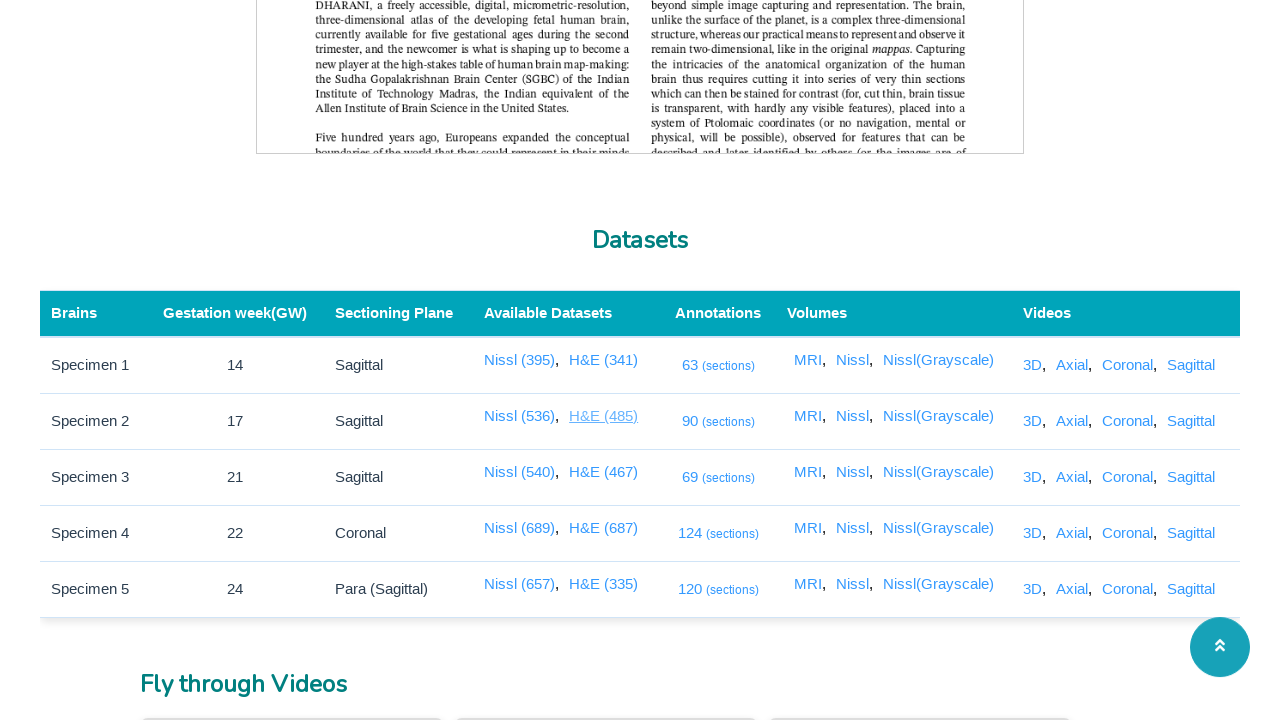

Waited for HE Data 2 Link to be visible and clickable
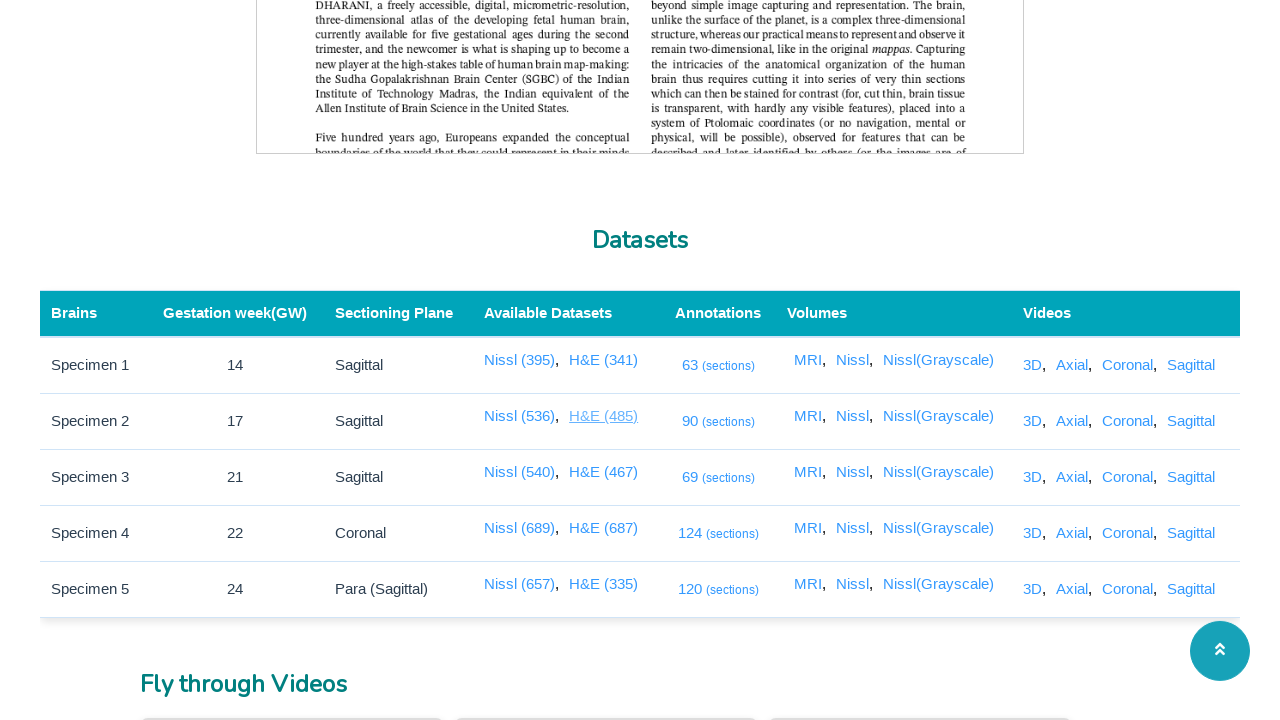

Clicked HE Data 2 Link and new tab opened
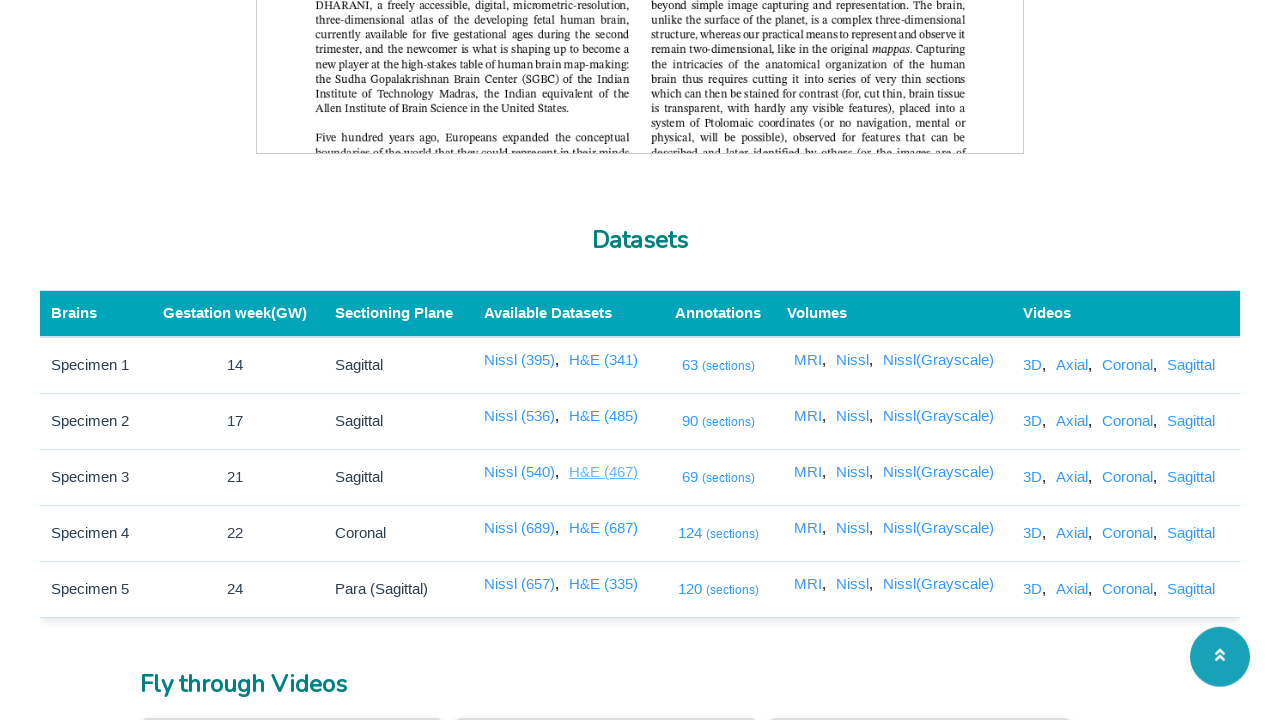

New tab for HE Data 2 Link loaded with domcontentloaded state
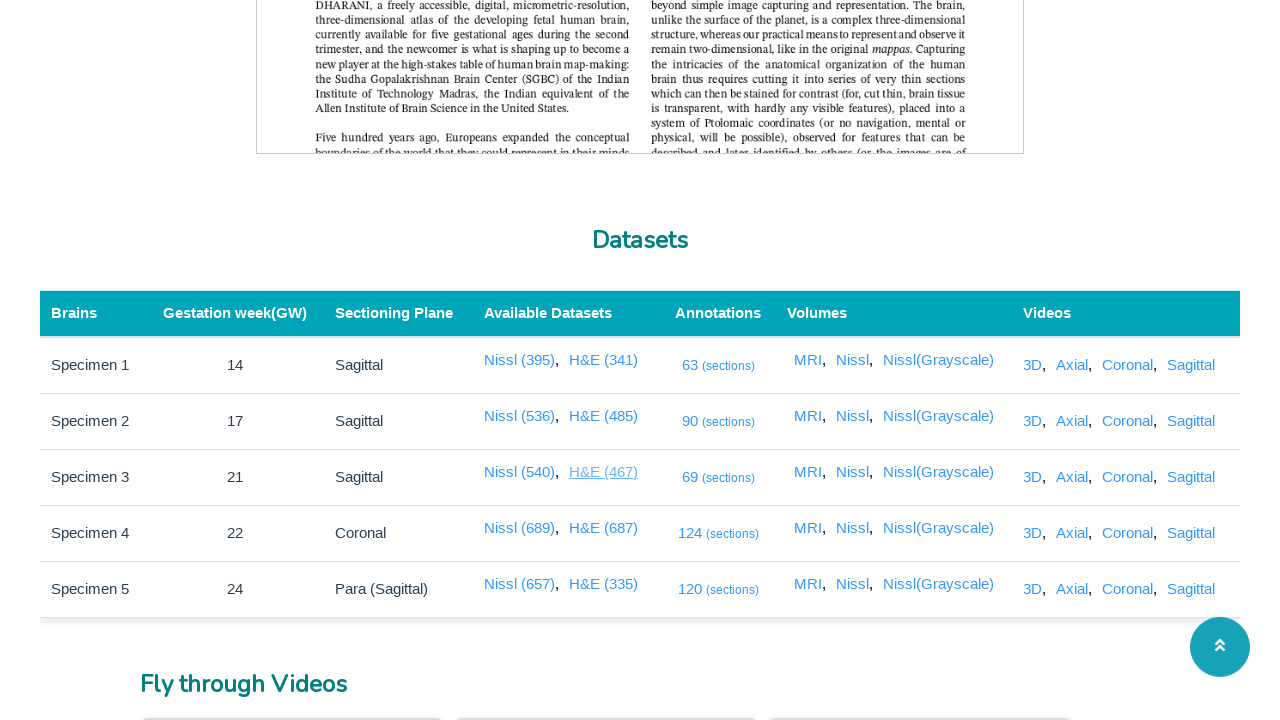

Closed new tab for HE Data 2 Link and returned to main page
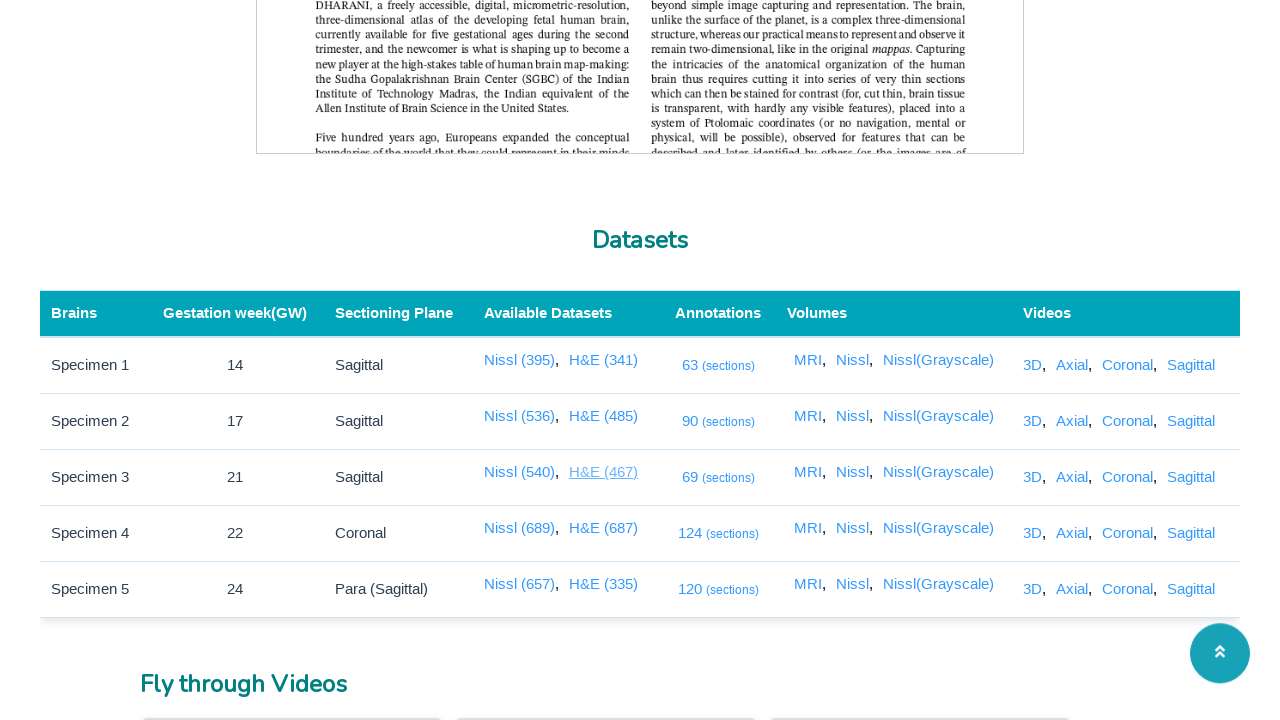

Waited for HE Data 3 Link to be visible and clickable
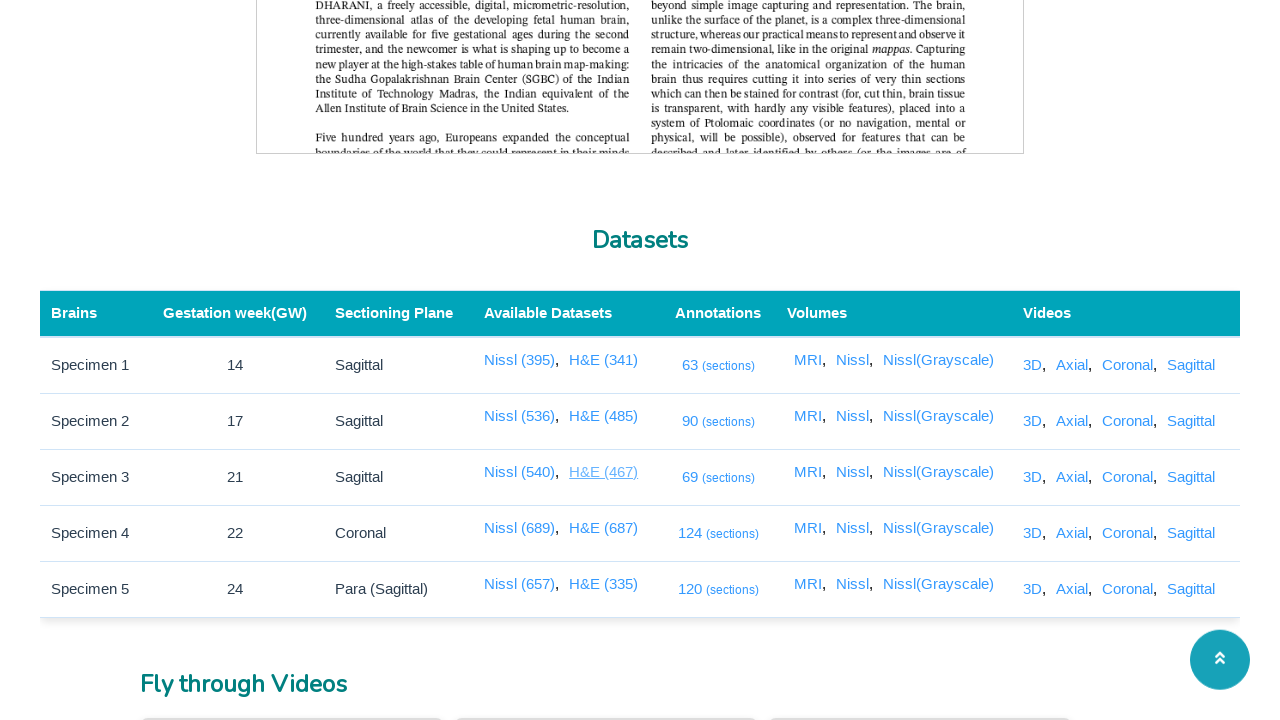

Clicked HE Data 3 Link and new tab opened
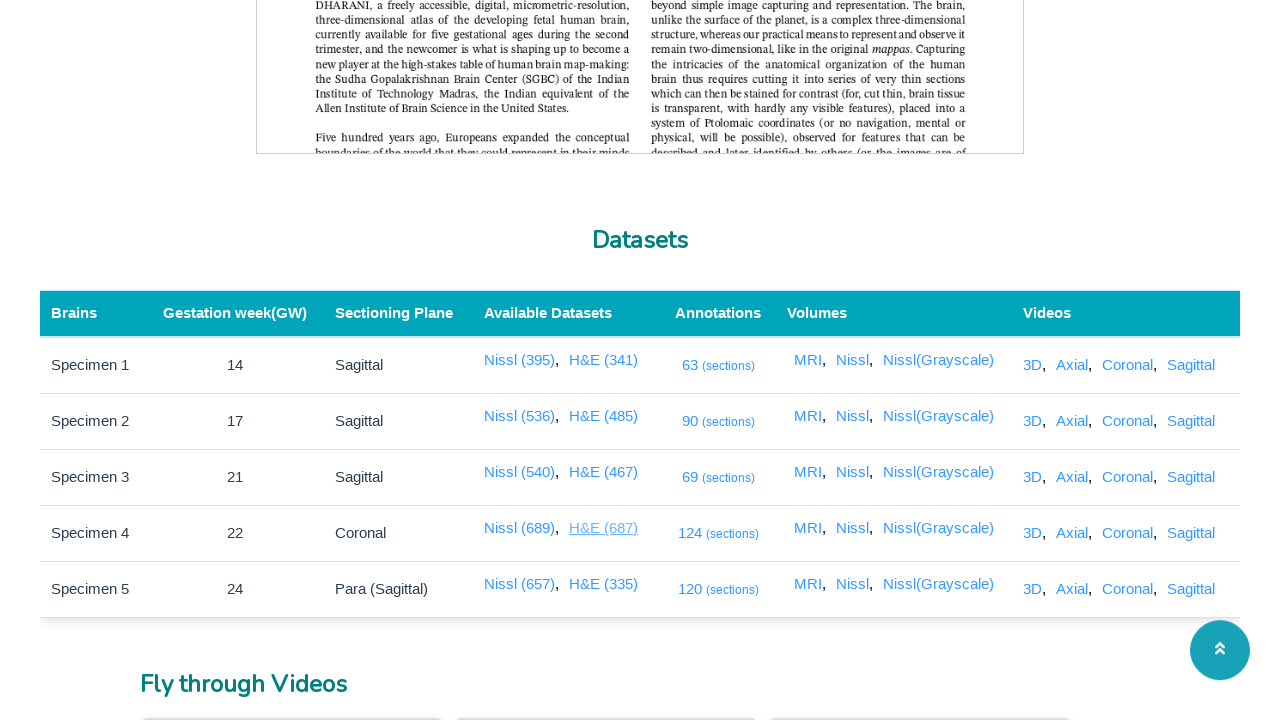

New tab for HE Data 3 Link loaded with domcontentloaded state
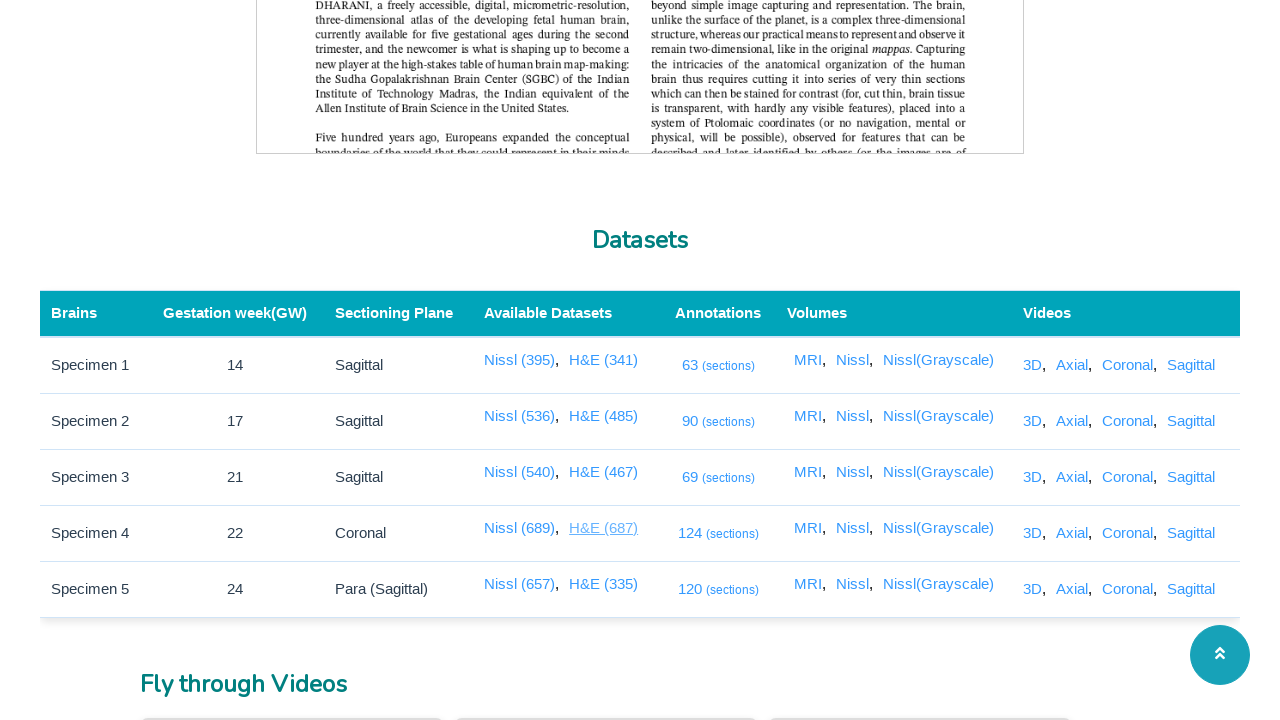

Closed new tab for HE Data 3 Link and returned to main page
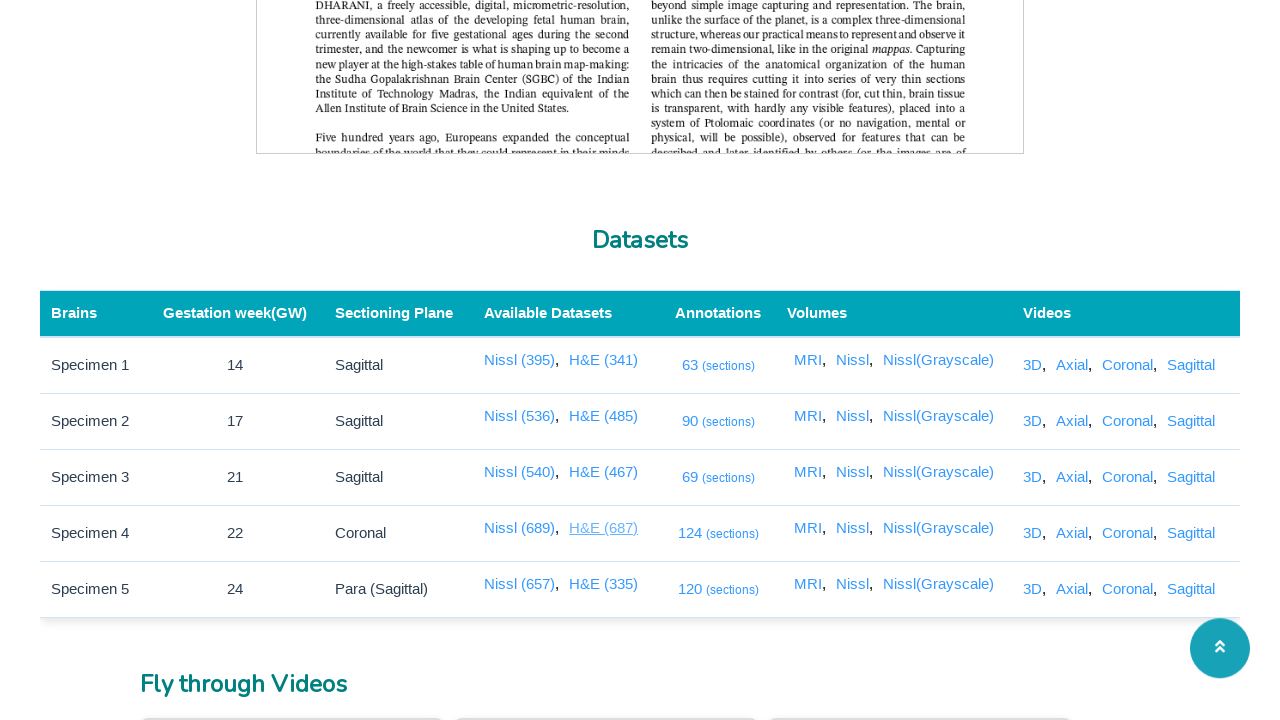

Waited for HE Data 4 Link to be visible and clickable
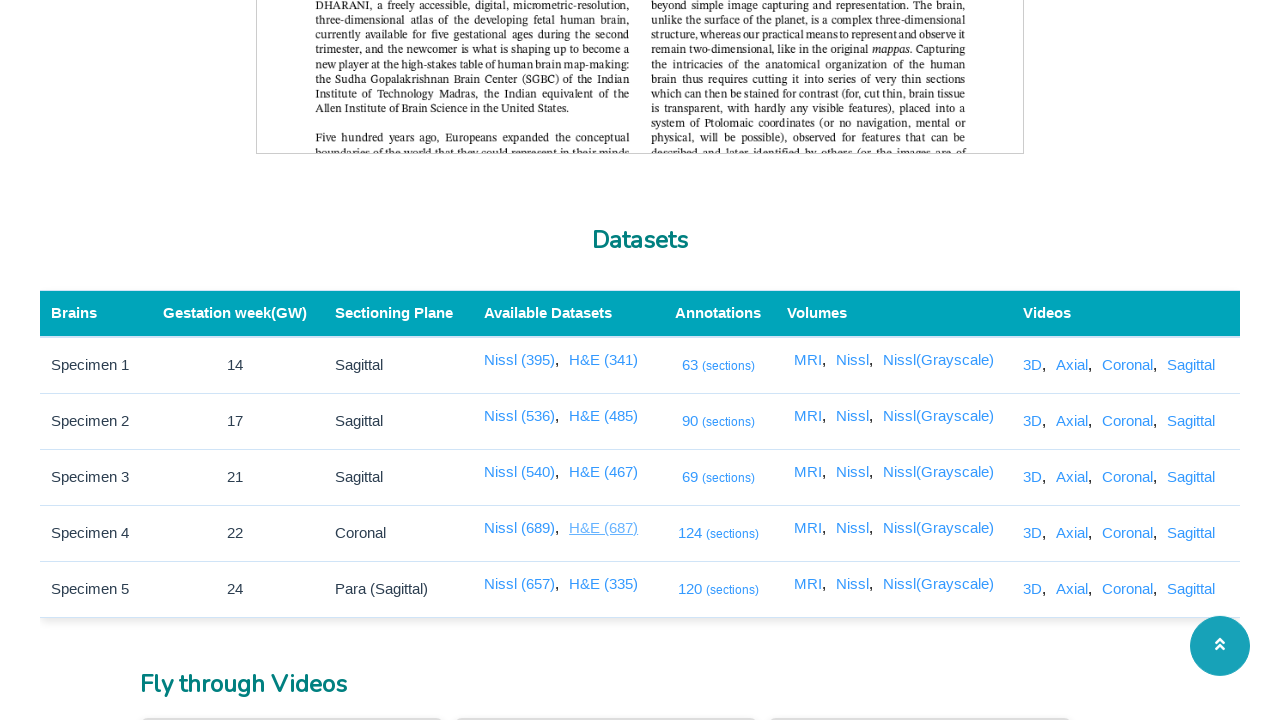

Clicked HE Data 4 Link and new tab opened
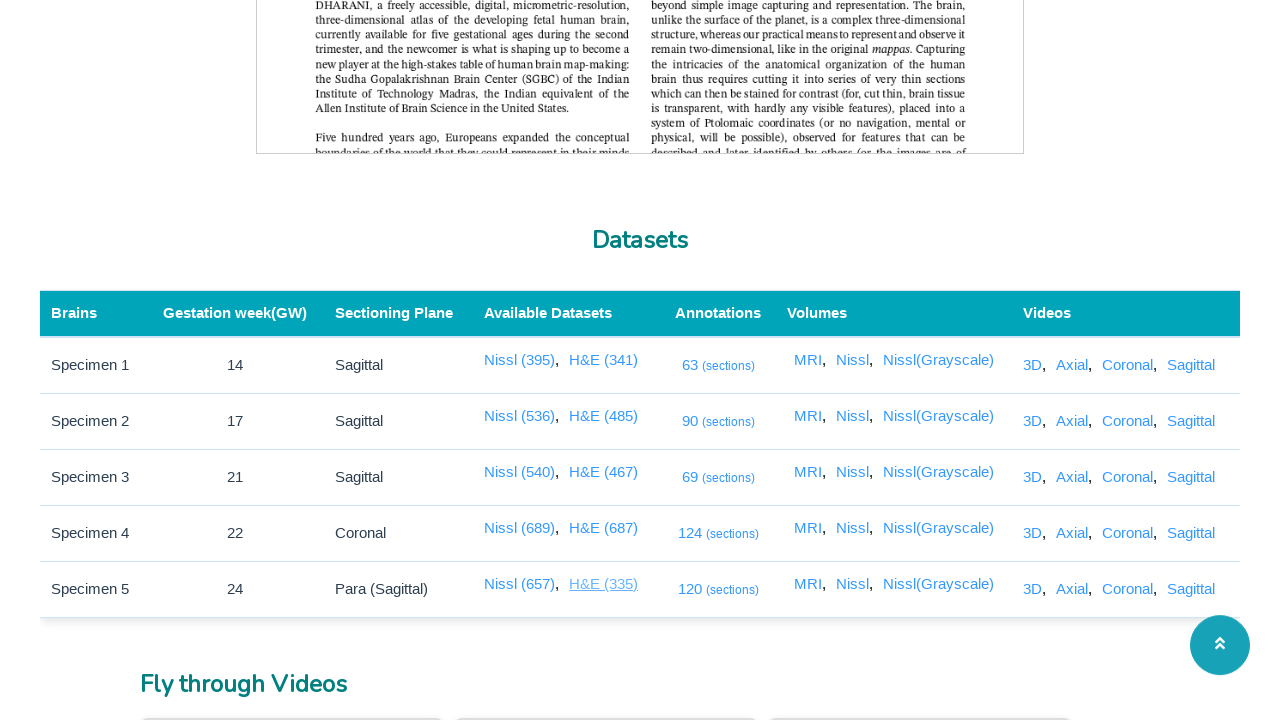

New tab for HE Data 4 Link loaded with domcontentloaded state
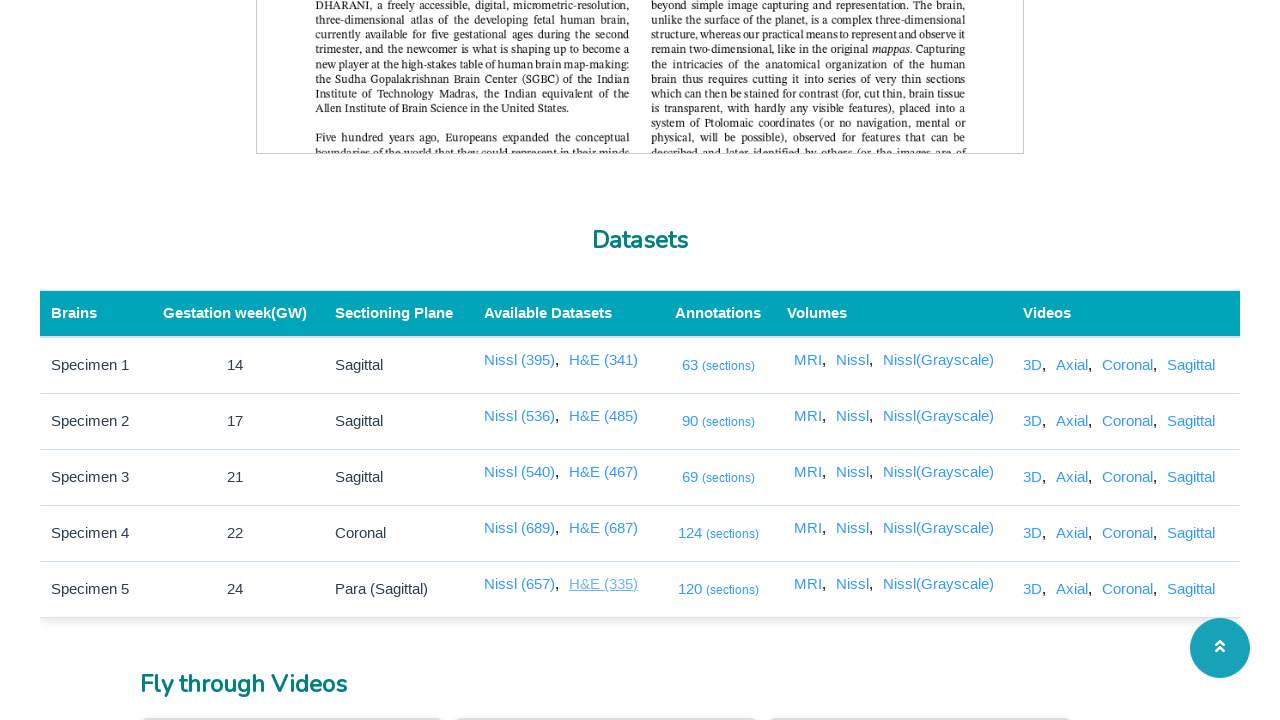

Closed new tab for HE Data 4 Link and returned to main page
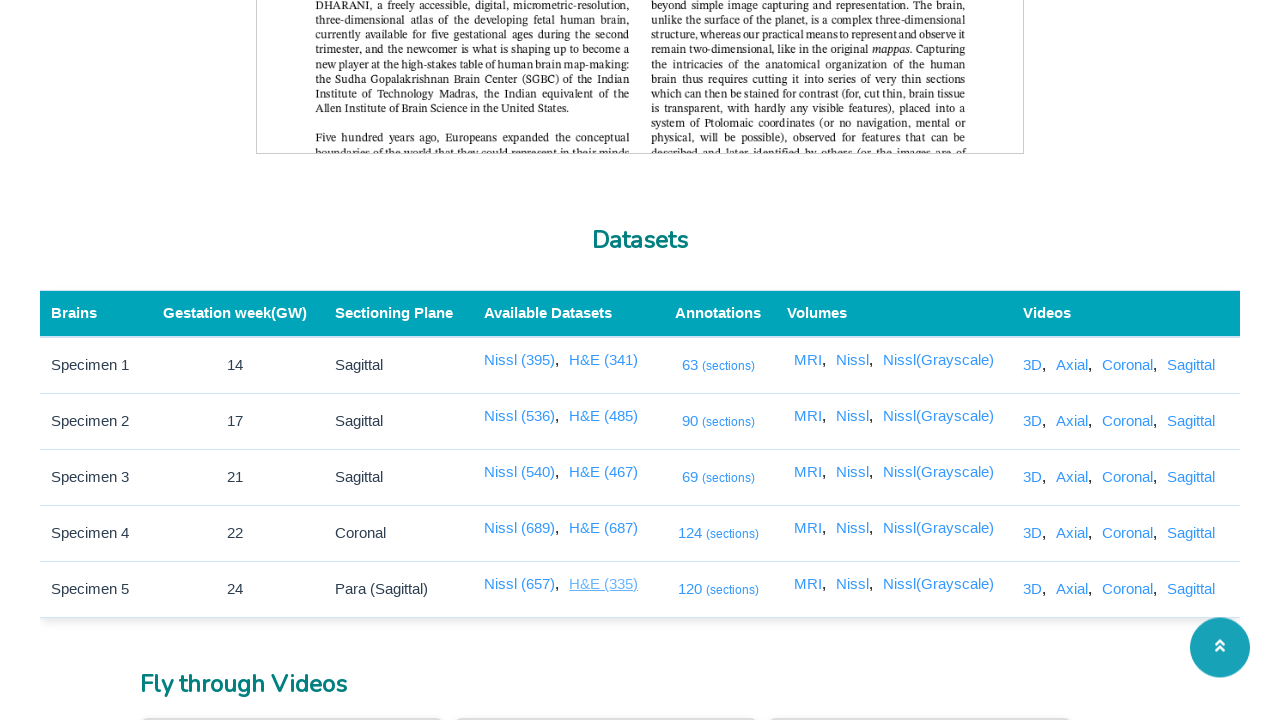

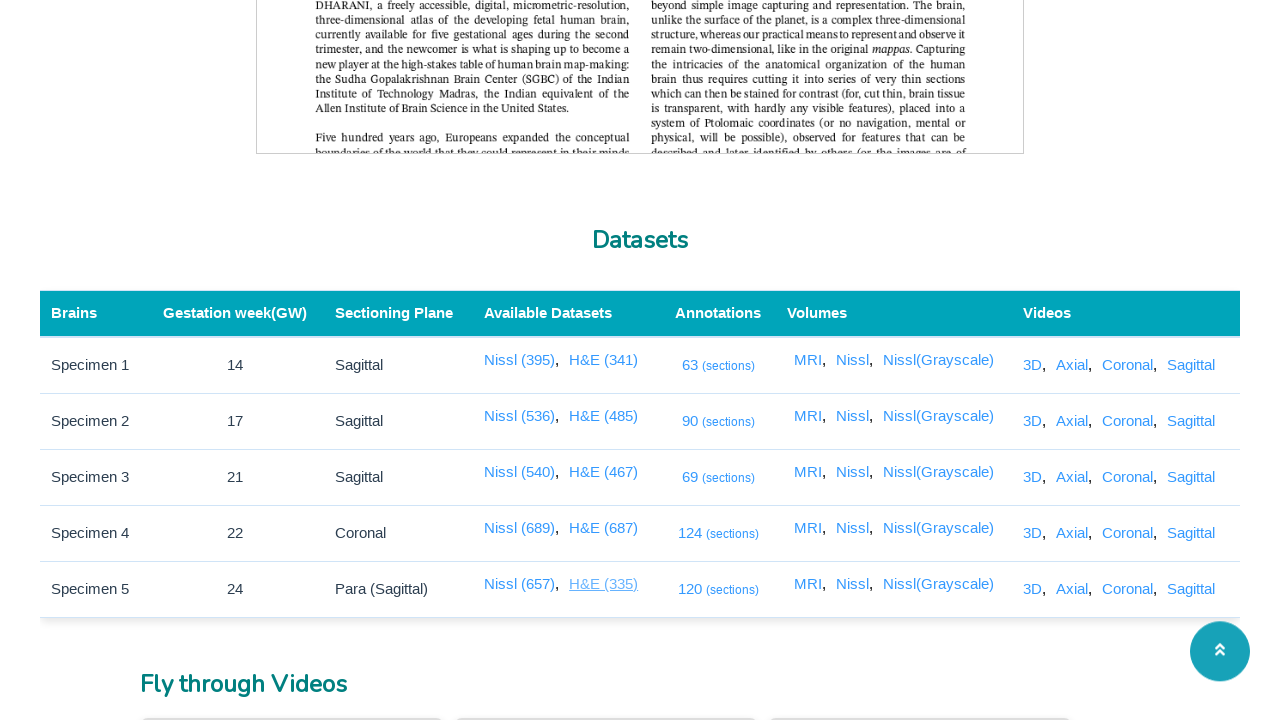